Tests left sidebar navigation by clicking on each menu item in the navigation sidebar one by one

Starting URL: https://testing.qaautomationlabs.com/index.php

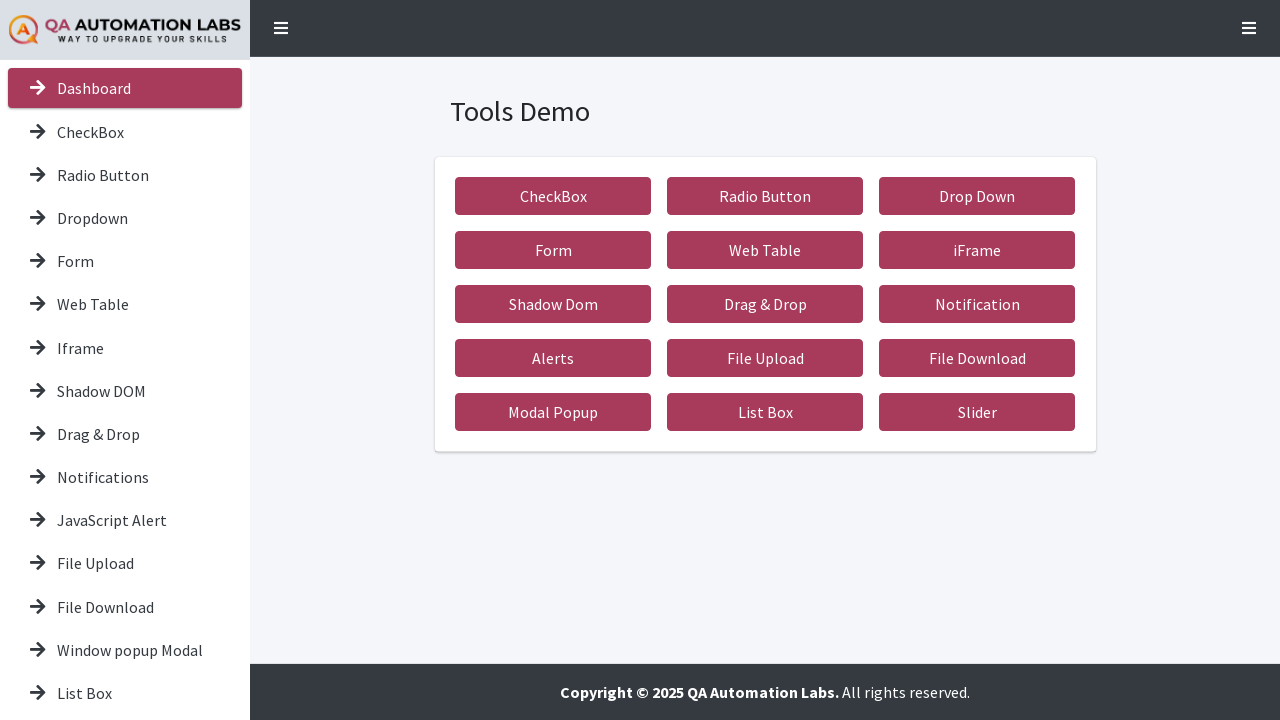

Left sidebar menu items loaded
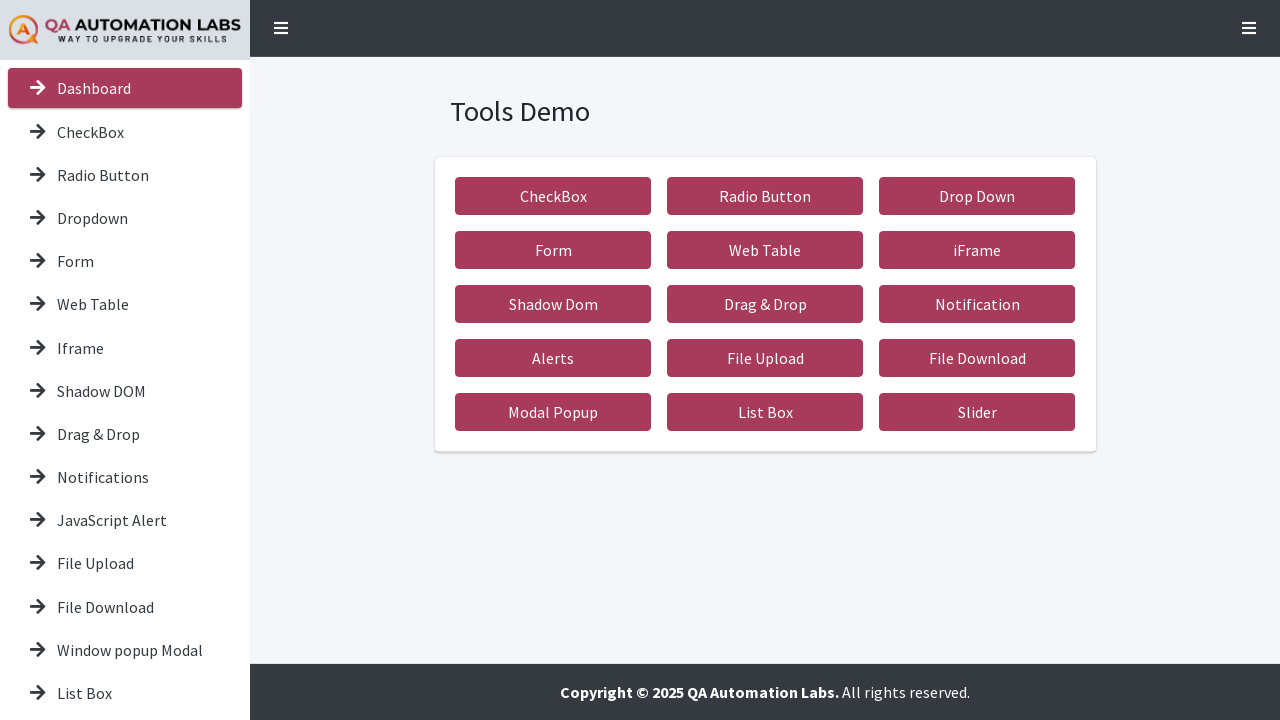

Found 16 menu items in left sidebar
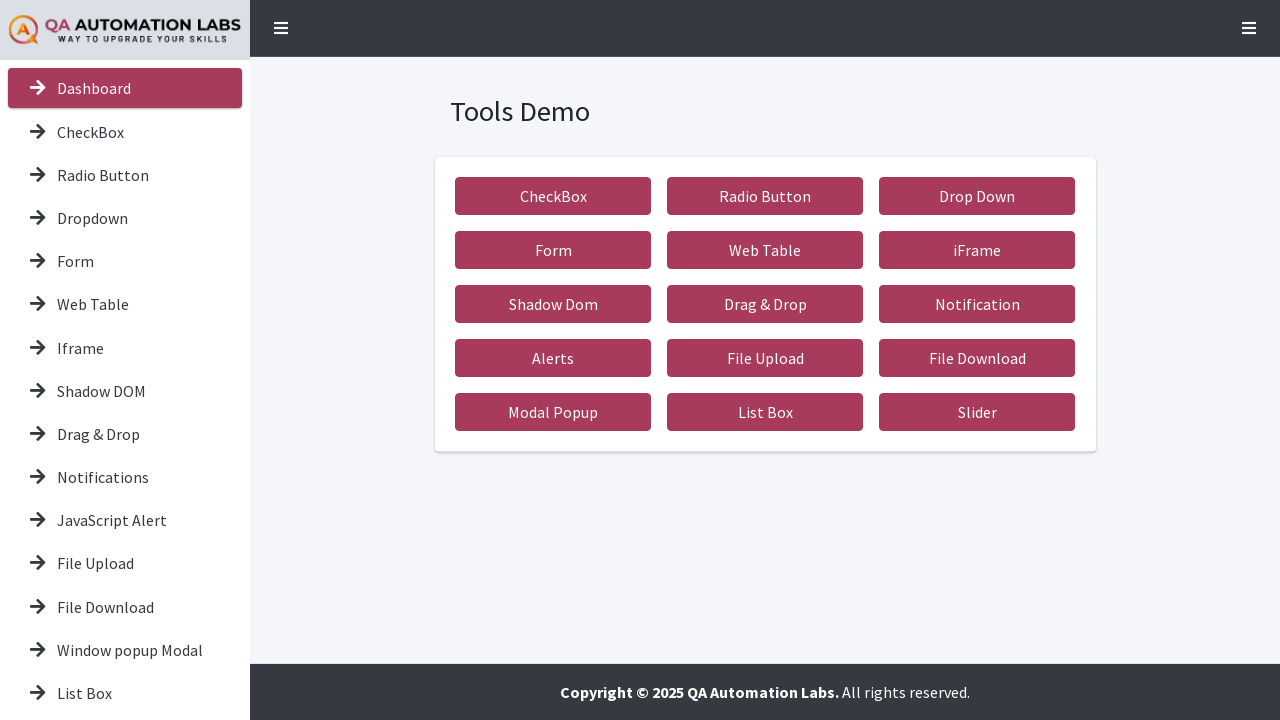

Retrieved text from menu item 1: '
          
            
            
              Dashboard
            
          
        '
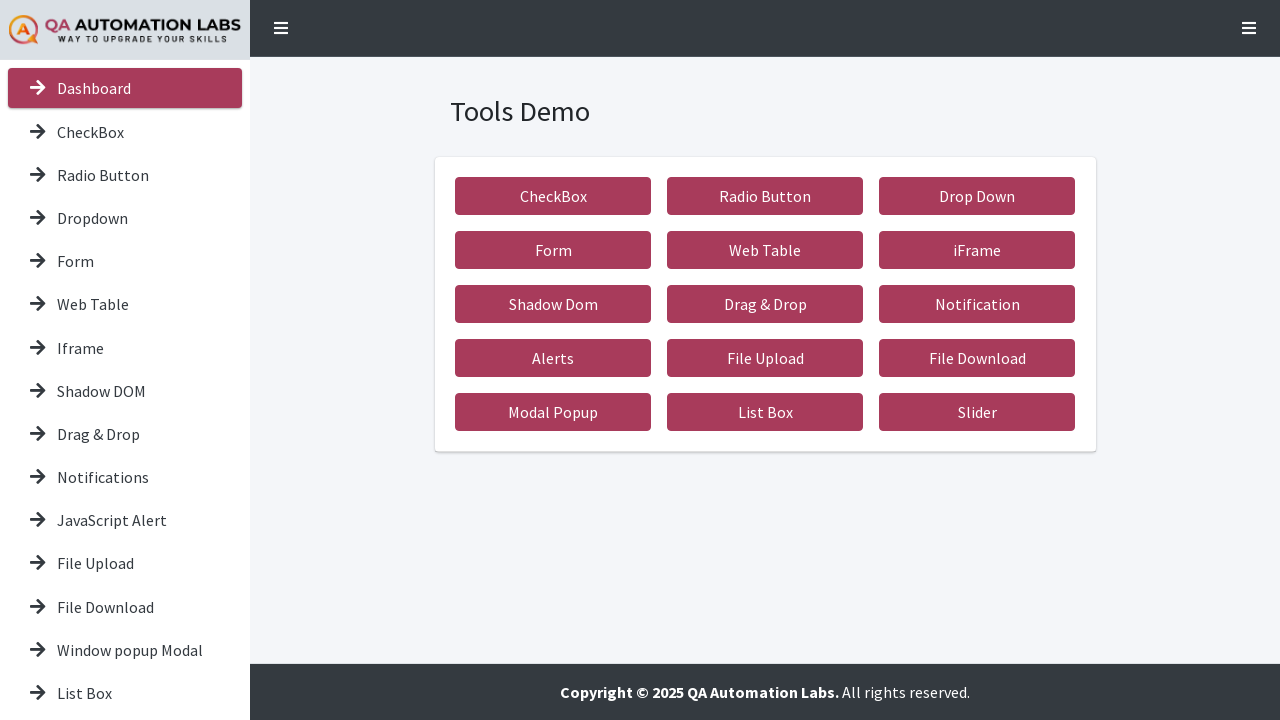

Clicked menu item 1: '
          
            
            
              Dashboard
            
          
        ' at (125, 90) on ul.nav-sidebar li.nav-item >> nth=0
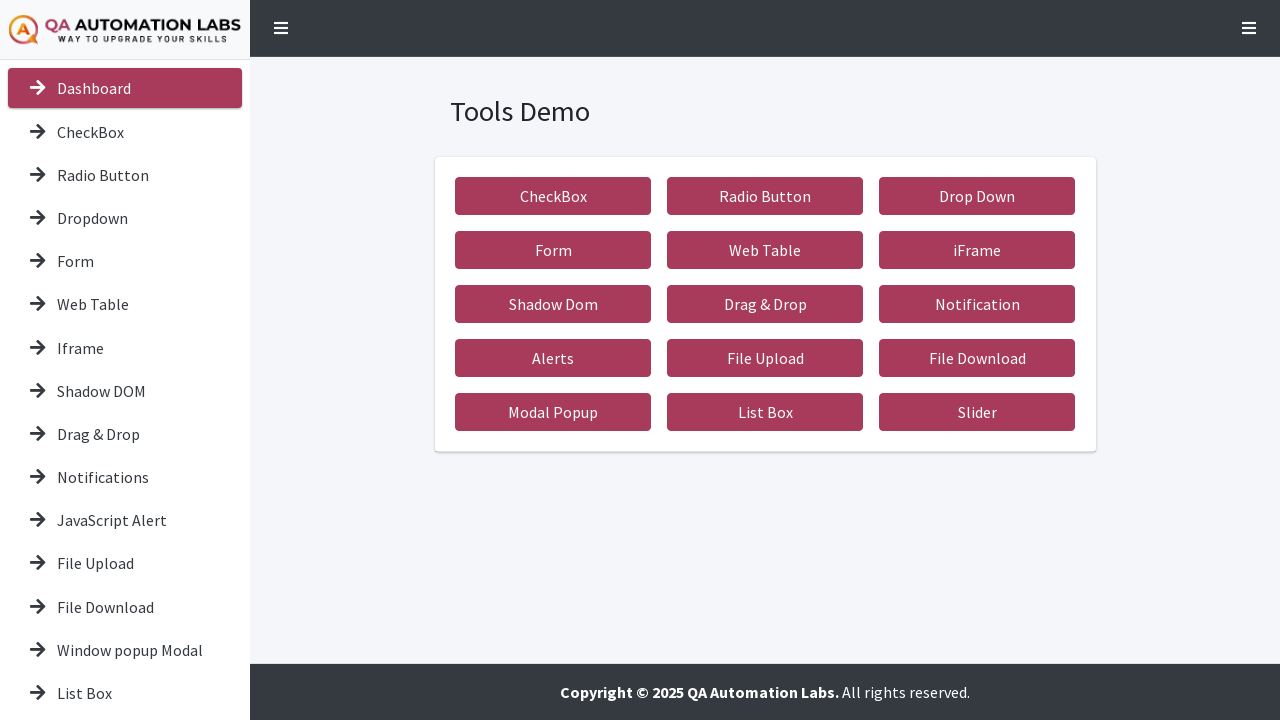

Waited for page to respond after clicking menu item 1
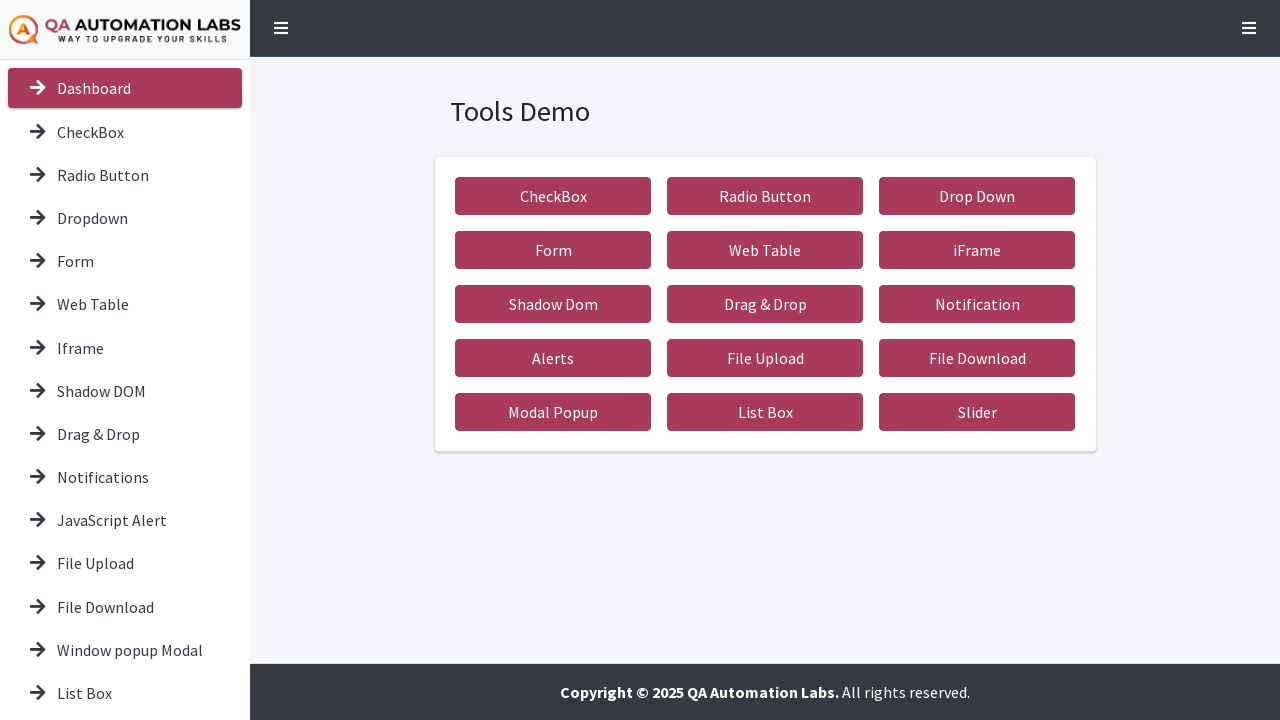

Retrieved text from menu item 2: '
          
            
            
              CheckBox
            
          
        '
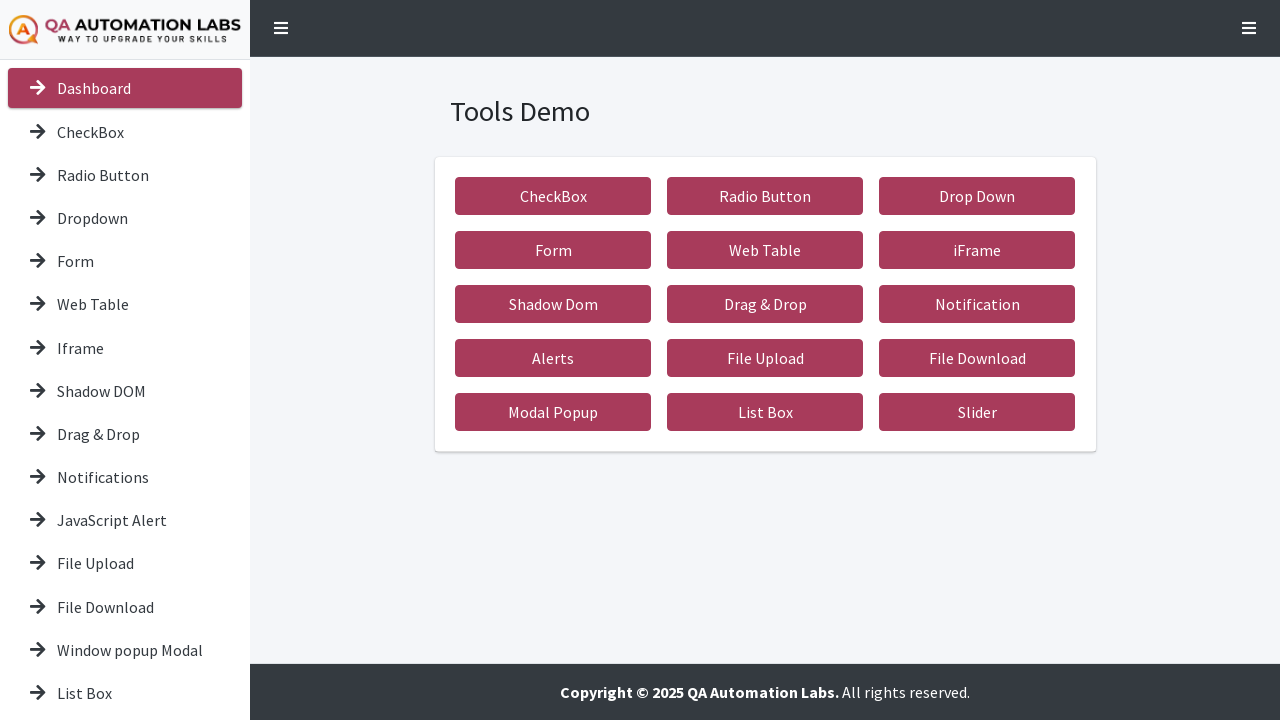

Clicked menu item 2: '
          
            
            
              CheckBox
            
          
        ' at (125, 133) on ul.nav-sidebar li.nav-item >> nth=1
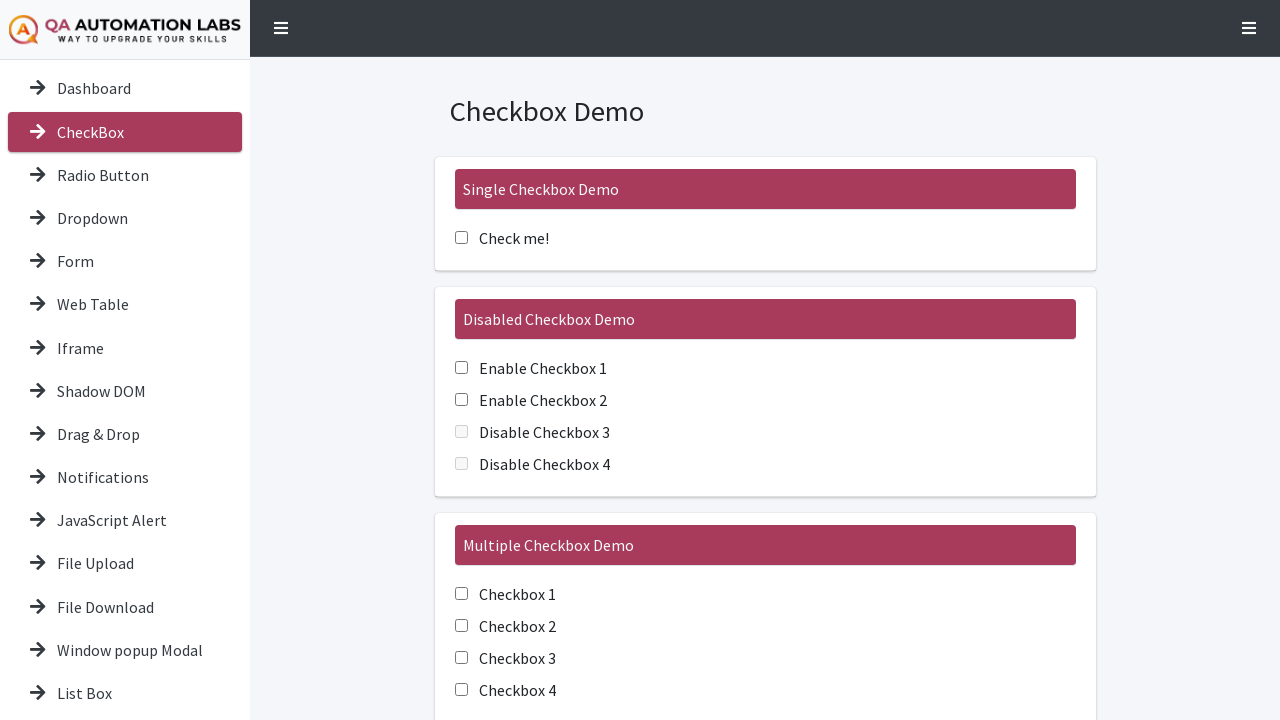

Waited for page to respond after clicking menu item 2
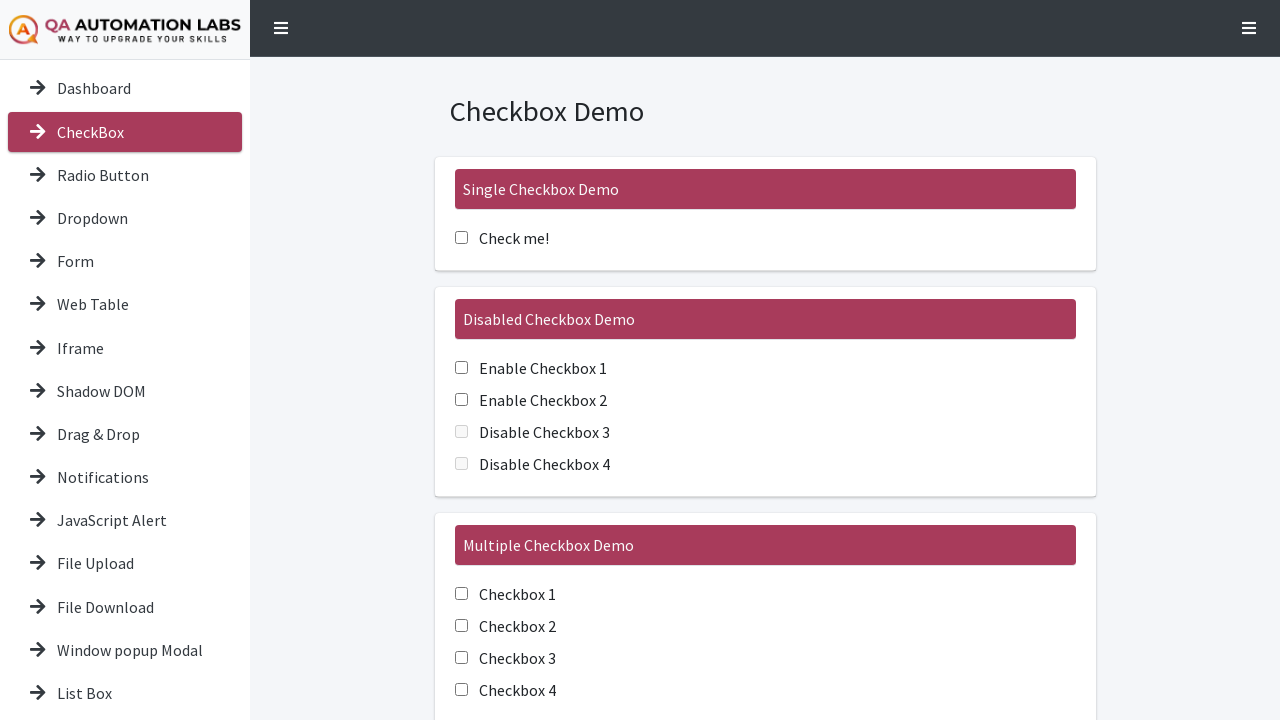

Retrieved text from menu item 3: '
          
            
            
              Radio Button
            
          
        '
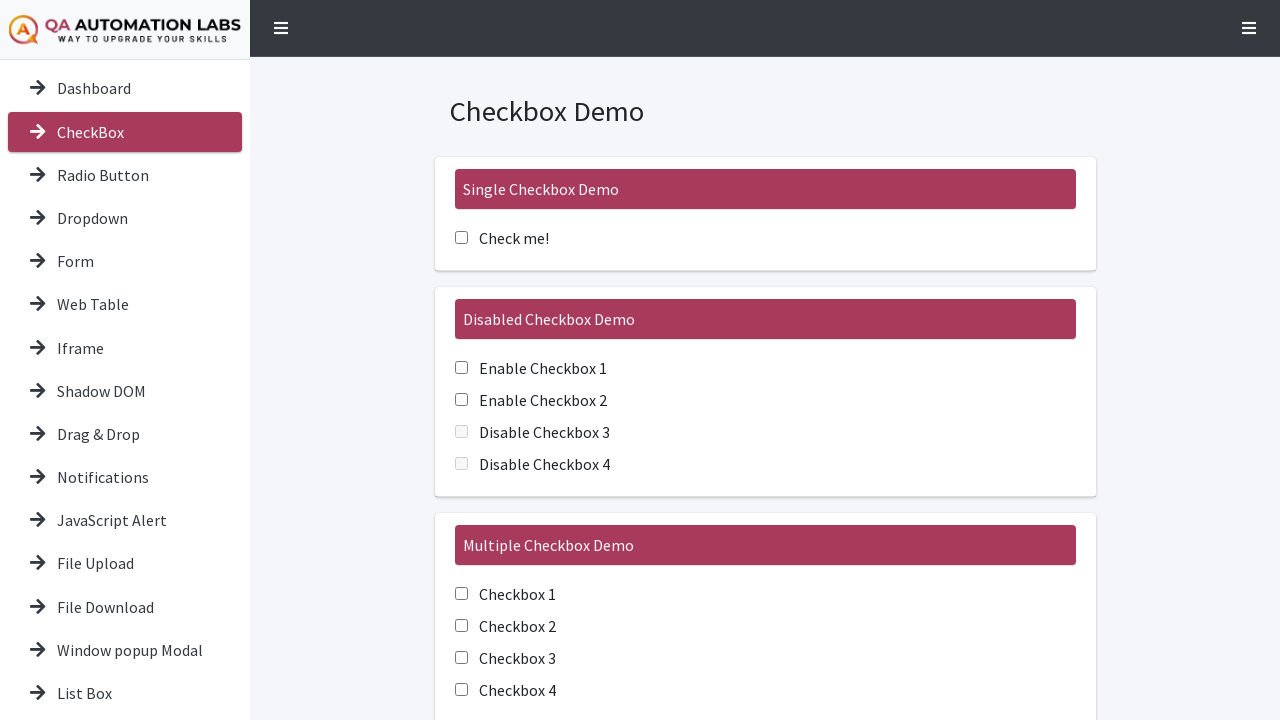

Clicked menu item 3: '
          
            
            
              Radio Button
            
          
        ' at (125, 176) on ul.nav-sidebar li.nav-item >> nth=2
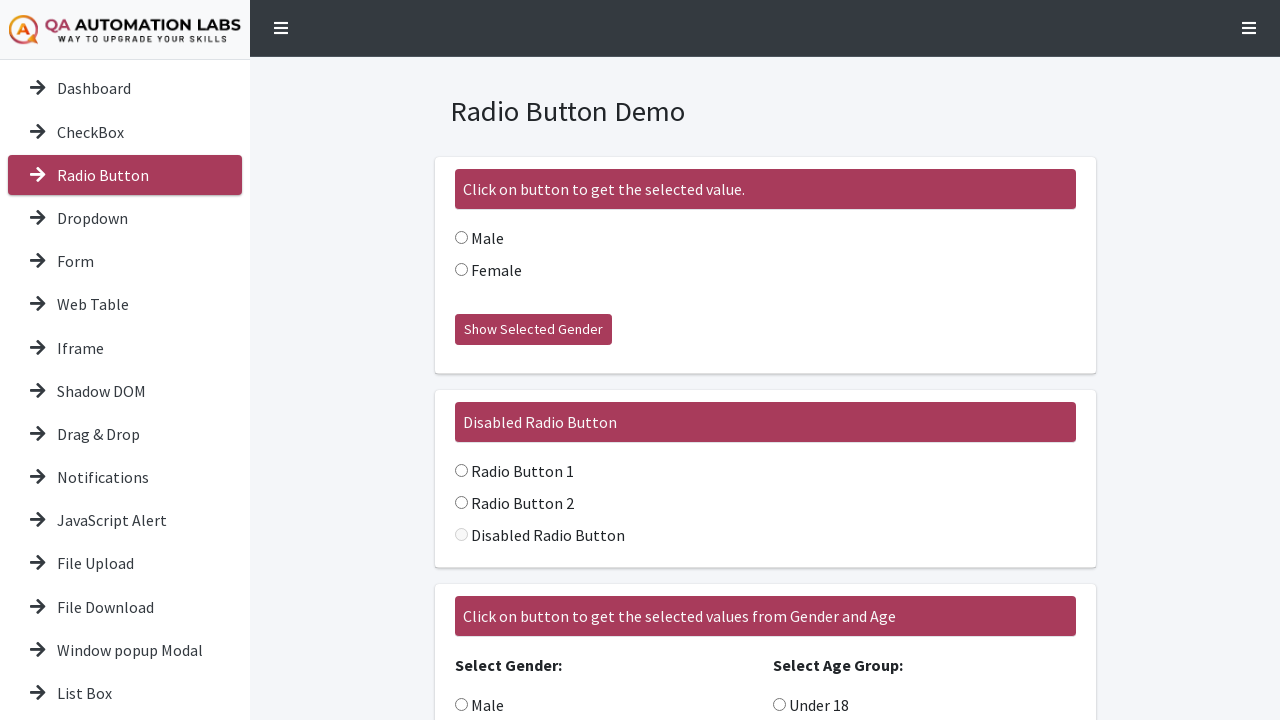

Waited for page to respond after clicking menu item 3
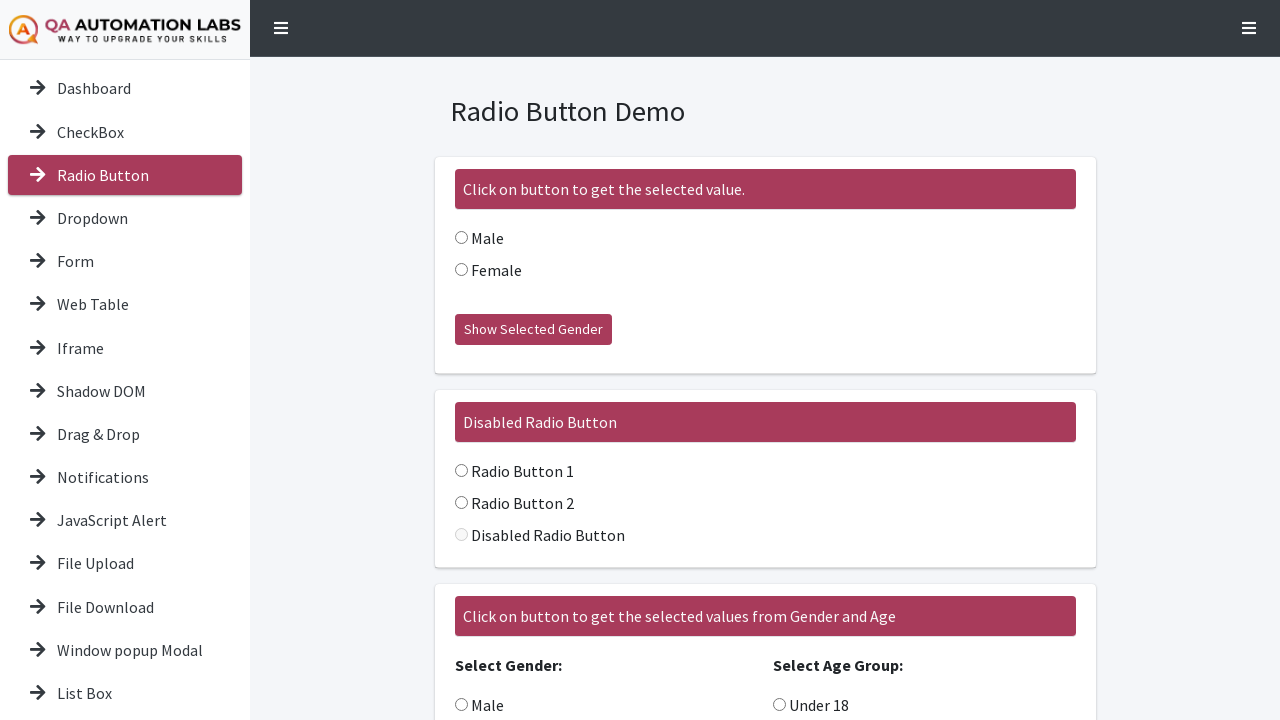

Retrieved text from menu item 4: '
          
            
            
              Dropdown
            
          
        '
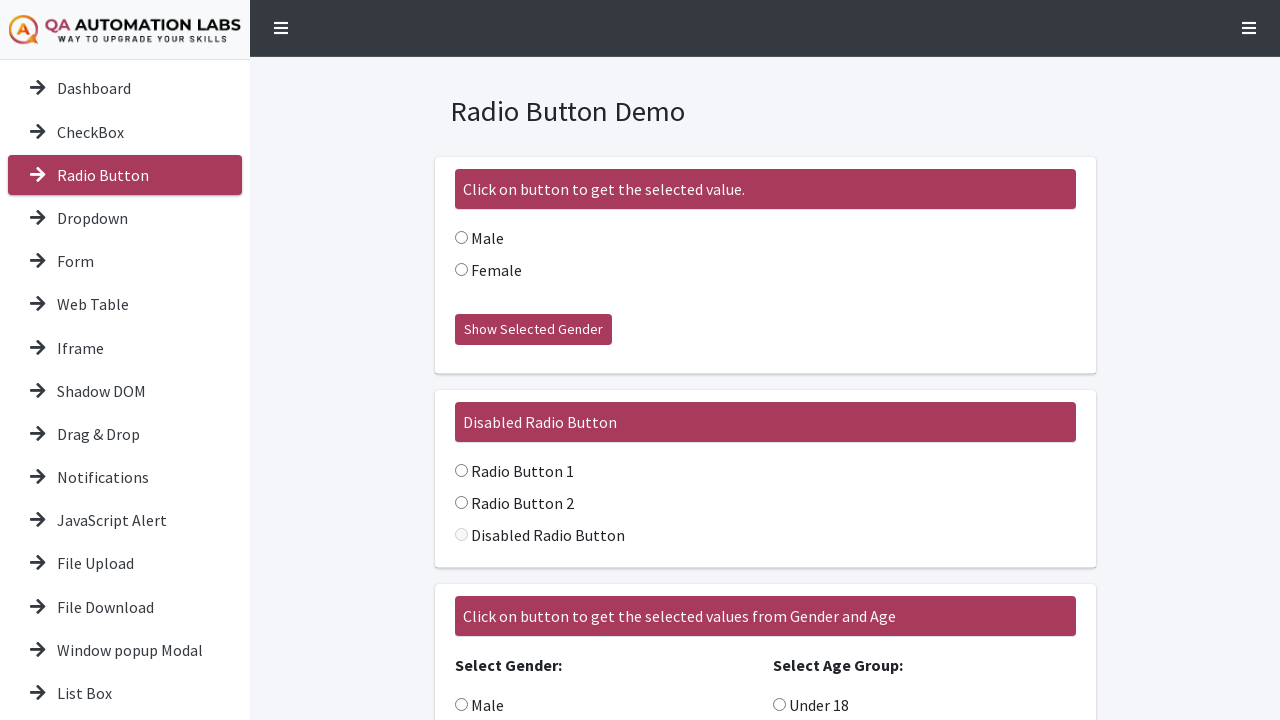

Clicked menu item 4: '
          
            
            
              Dropdown
            
          
        ' at (125, 220) on ul.nav-sidebar li.nav-item >> nth=3
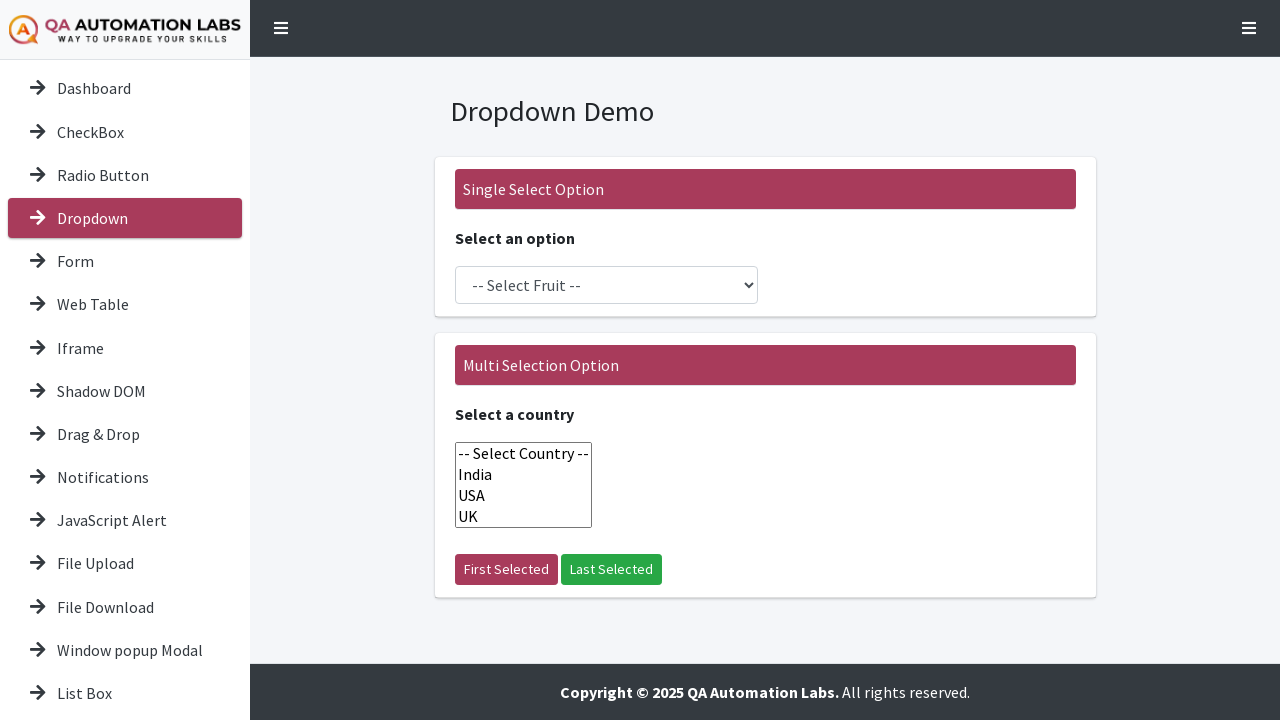

Waited for page to respond after clicking menu item 4
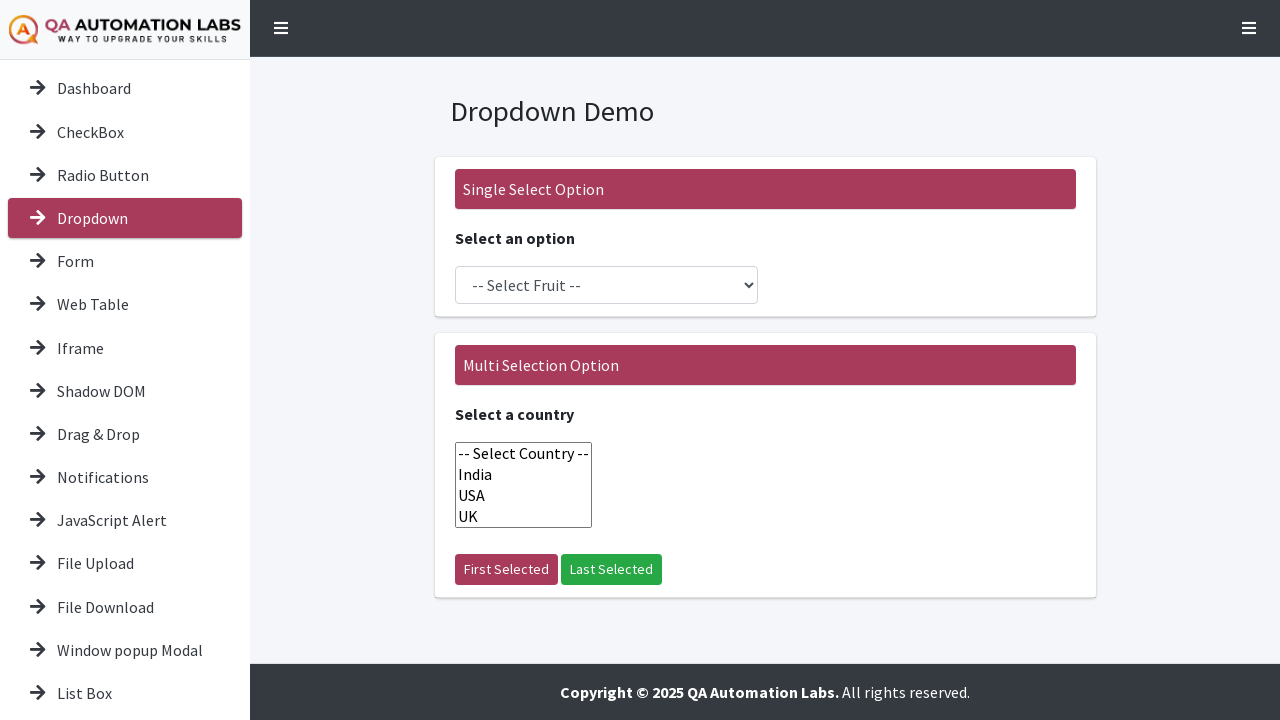

Retrieved text from menu item 5: '
          
            
            
              Form
            
          
        '
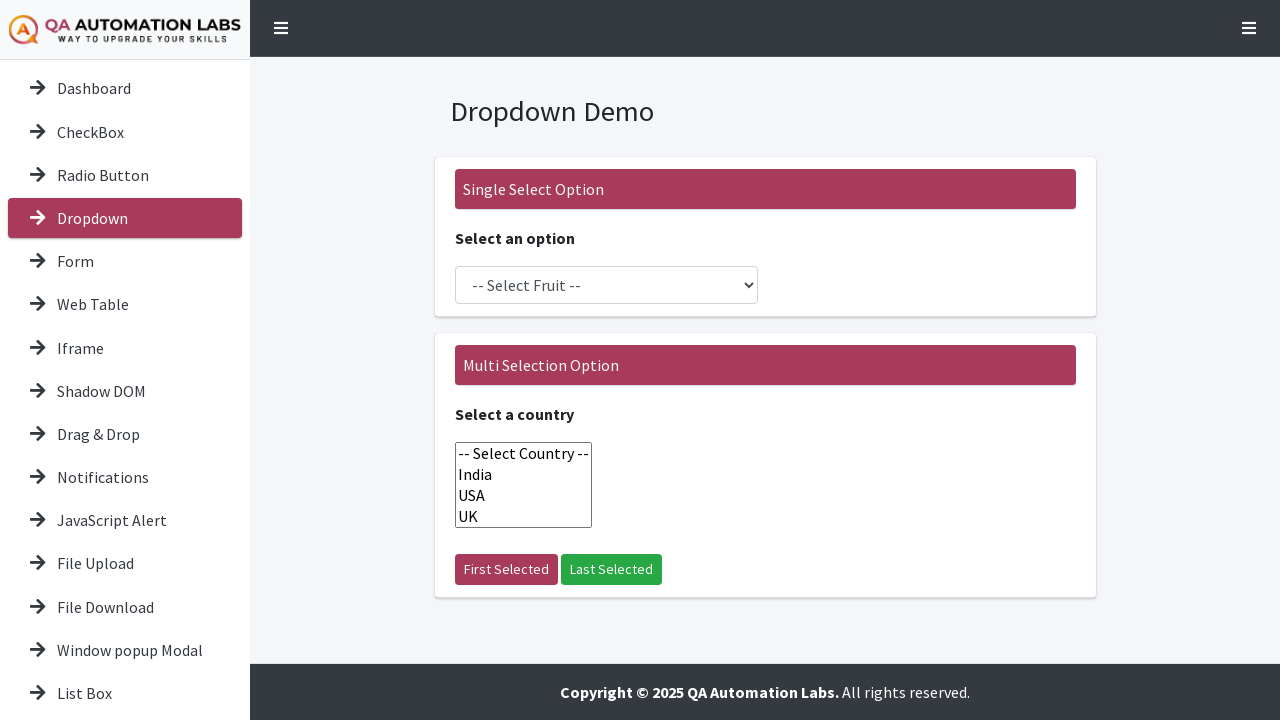

Clicked menu item 5: '
          
            
            
              Form
            
          
        ' at (125, 263) on ul.nav-sidebar li.nav-item >> nth=4
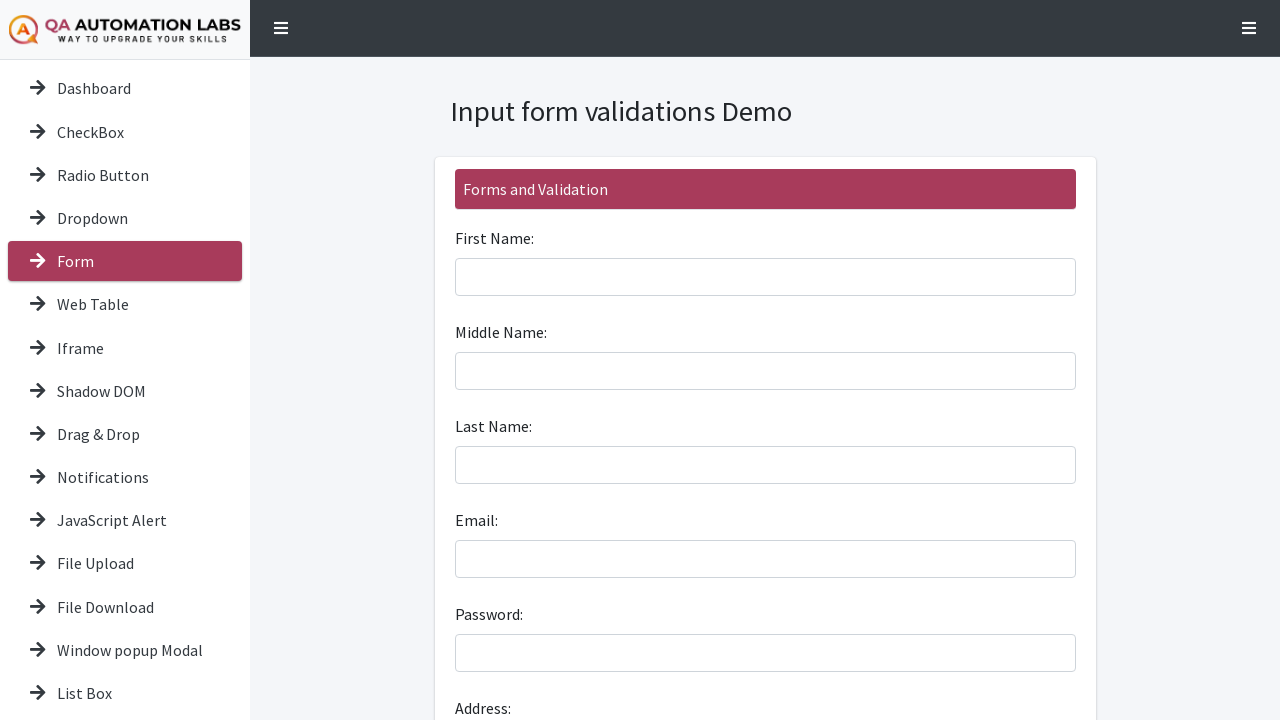

Waited for page to respond after clicking menu item 5
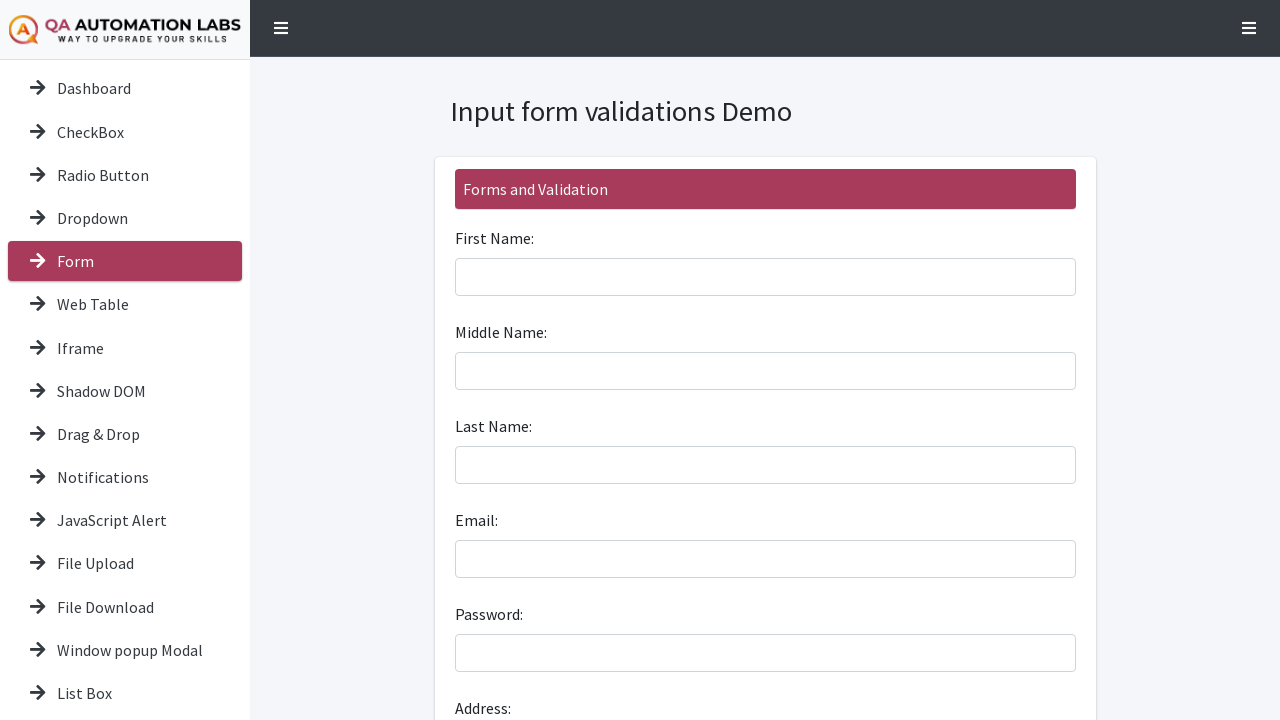

Retrieved text from menu item 6: '
          
            
            Web Table
          
        '
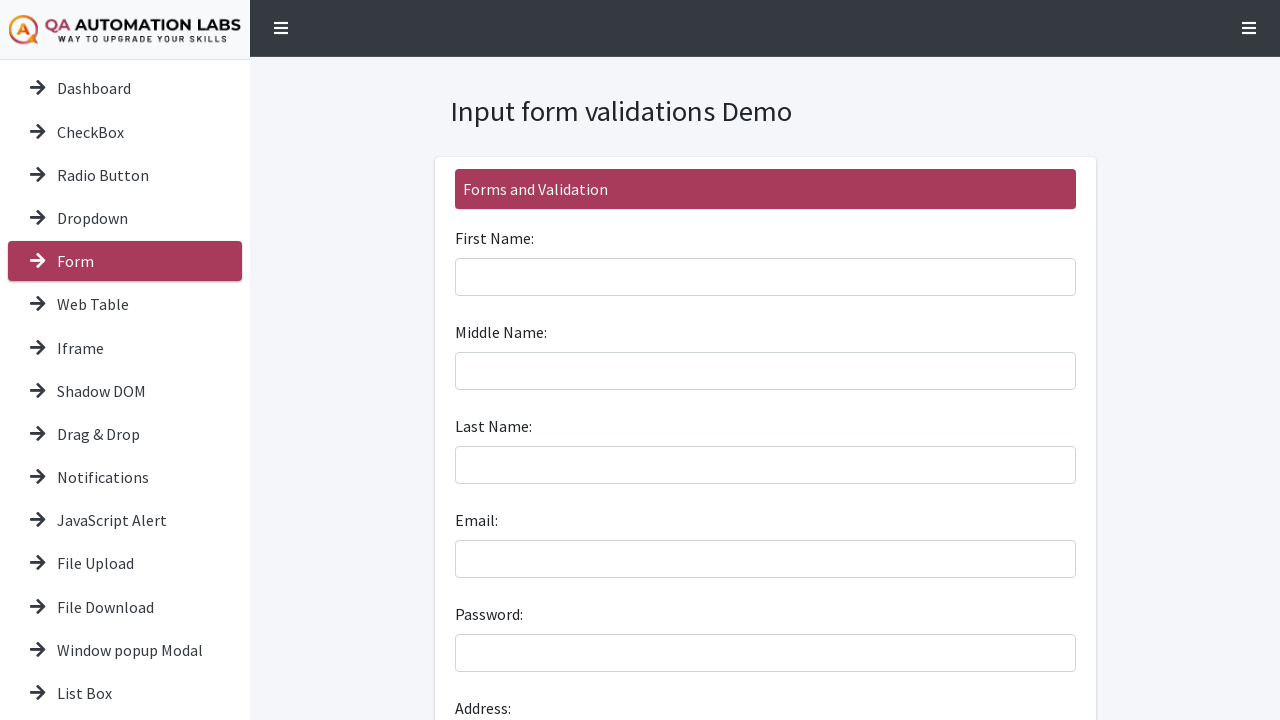

Clicked menu item 6: '
          
            
            Web Table
          
        ' at (125, 306) on ul.nav-sidebar li.nav-item >> nth=5
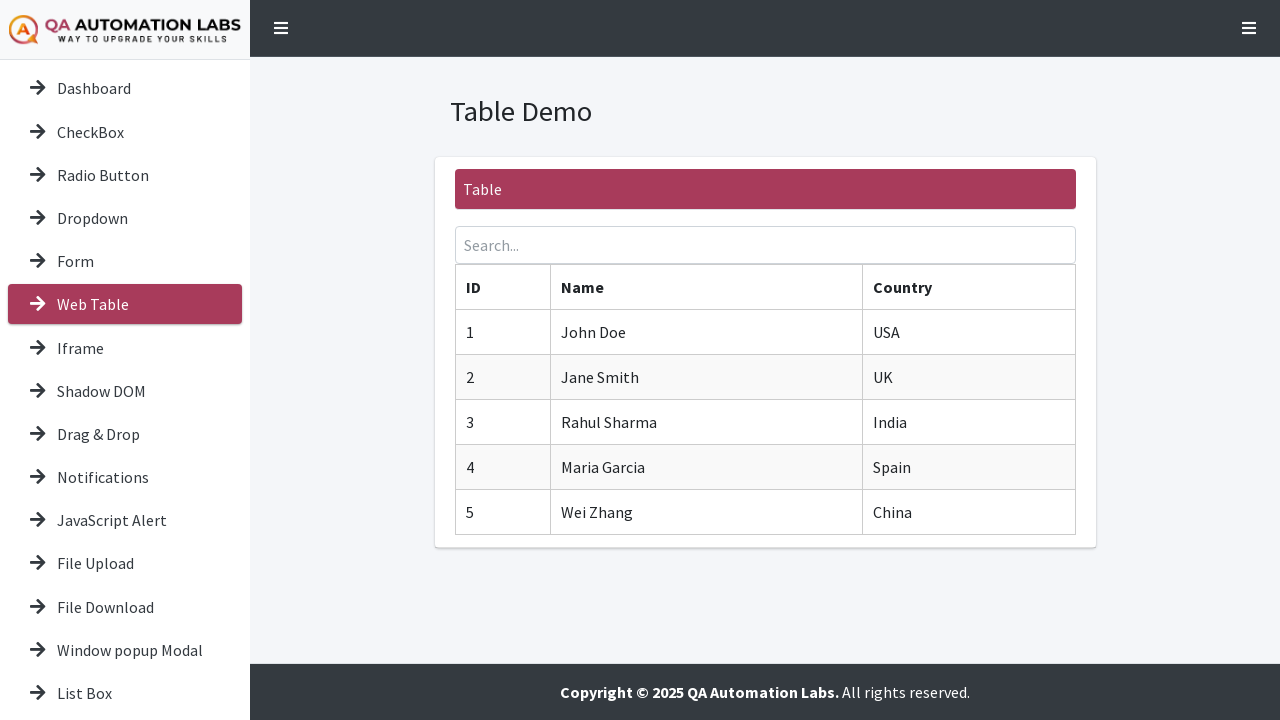

Waited for page to respond after clicking menu item 6
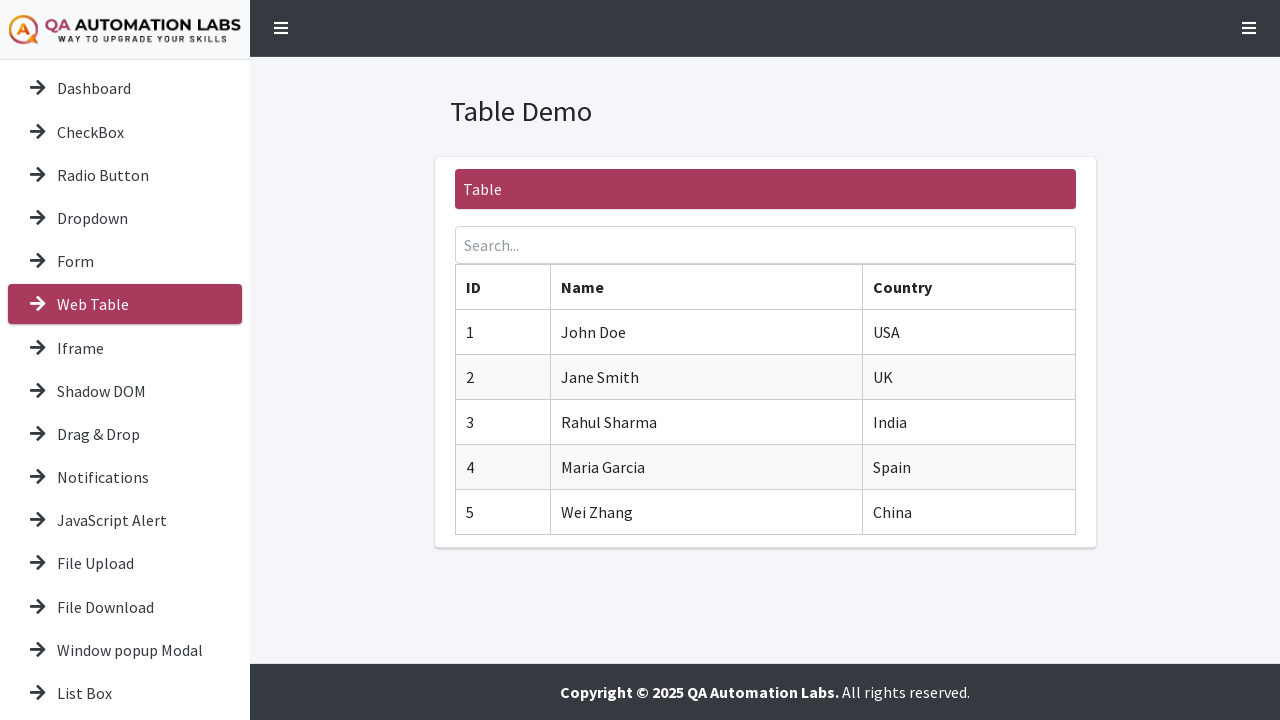

Retrieved text from menu item 7: '
          
            
            Iframe
          
        '
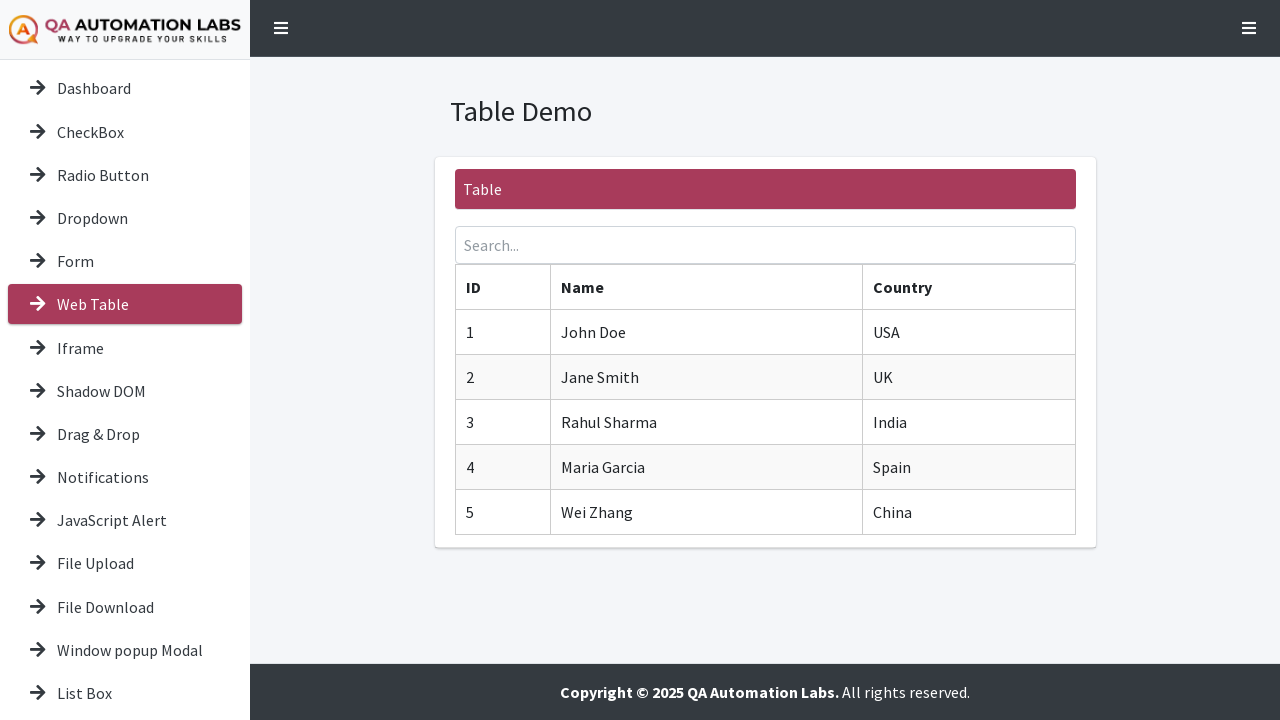

Clicked menu item 7: '
          
            
            Iframe
          
        ' at (125, 349) on ul.nav-sidebar li.nav-item >> nth=6
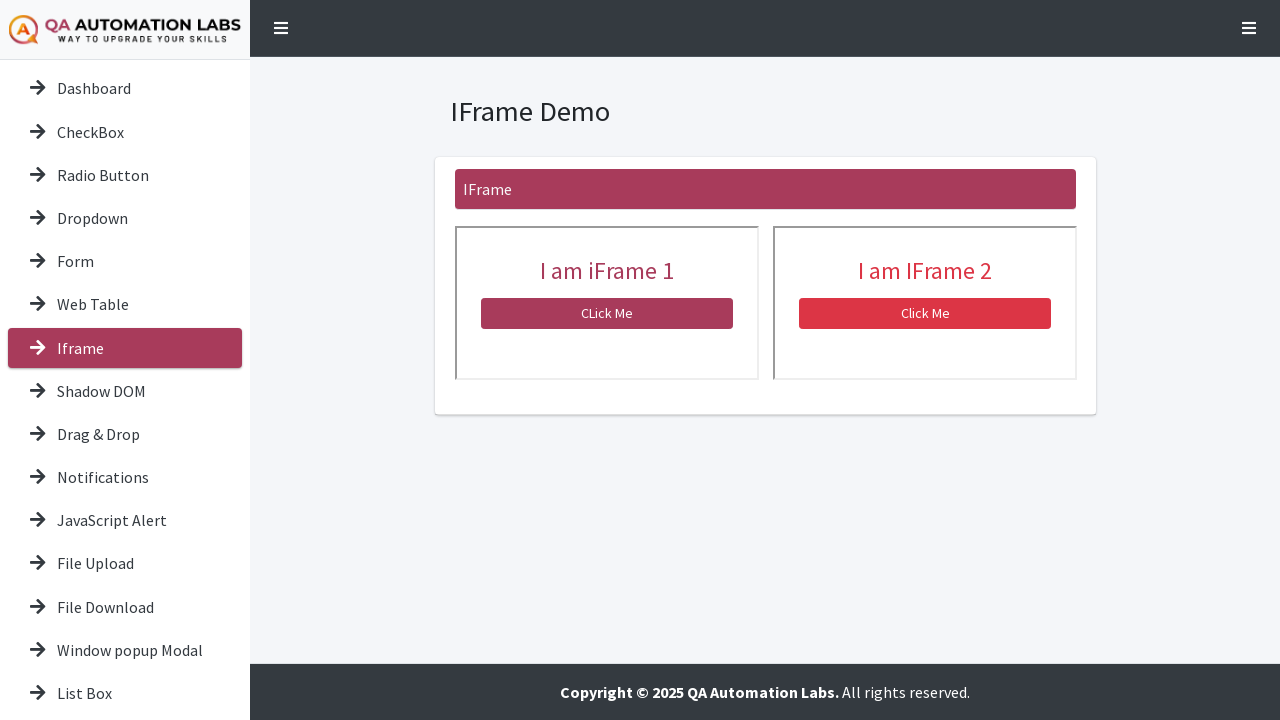

Waited for page to respond after clicking menu item 7
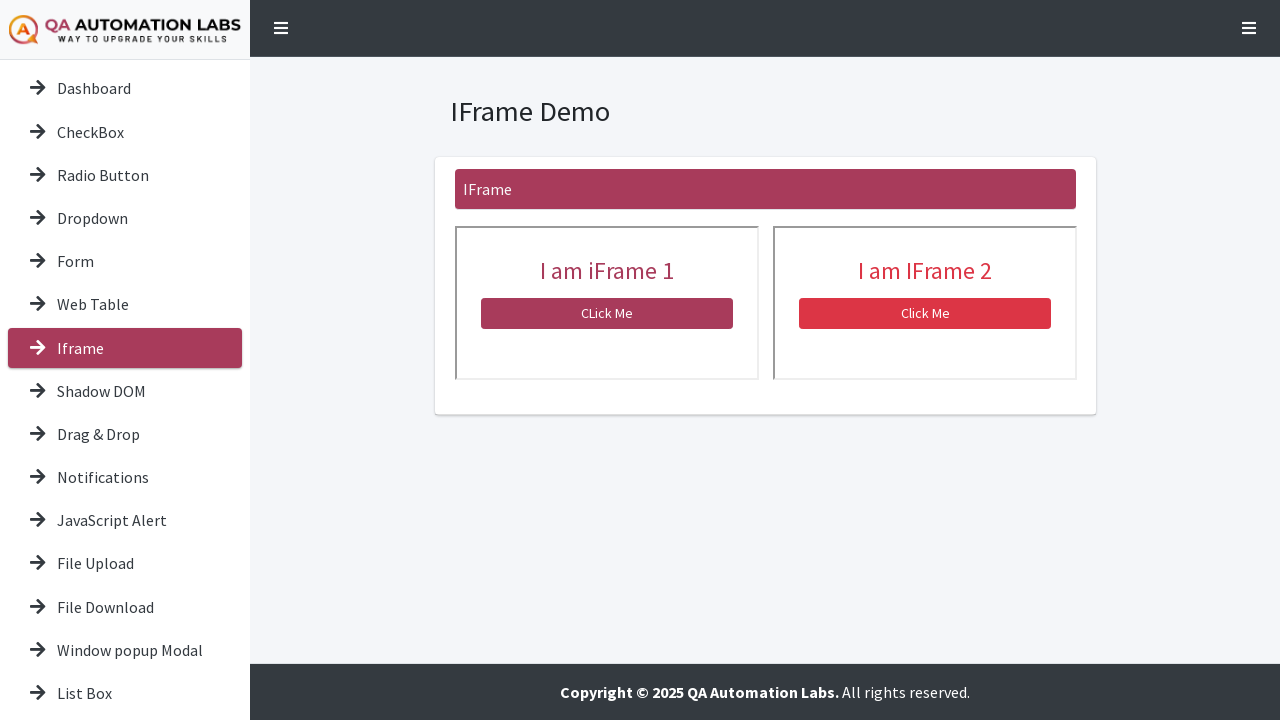

Retrieved text from menu item 8: '
          
            
            Shadow DOM
          
        '
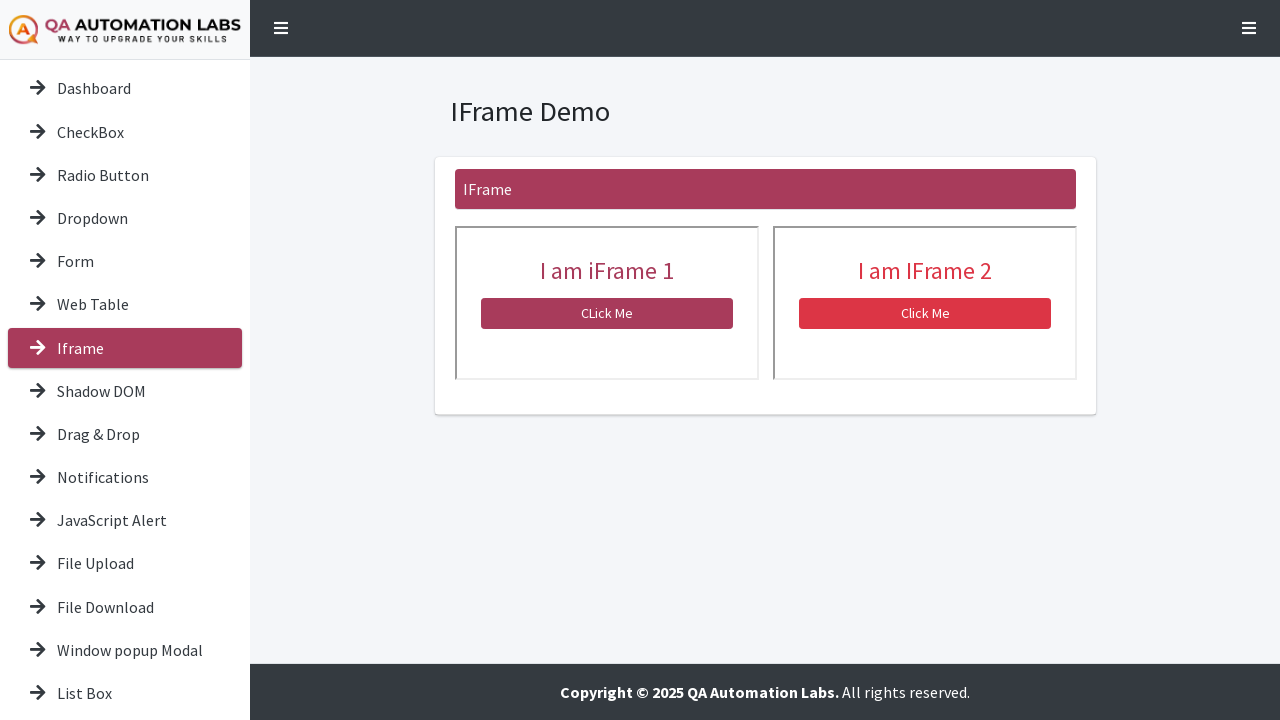

Clicked menu item 8: '
          
            
            Shadow DOM
          
        ' at (125, 392) on ul.nav-sidebar li.nav-item >> nth=7
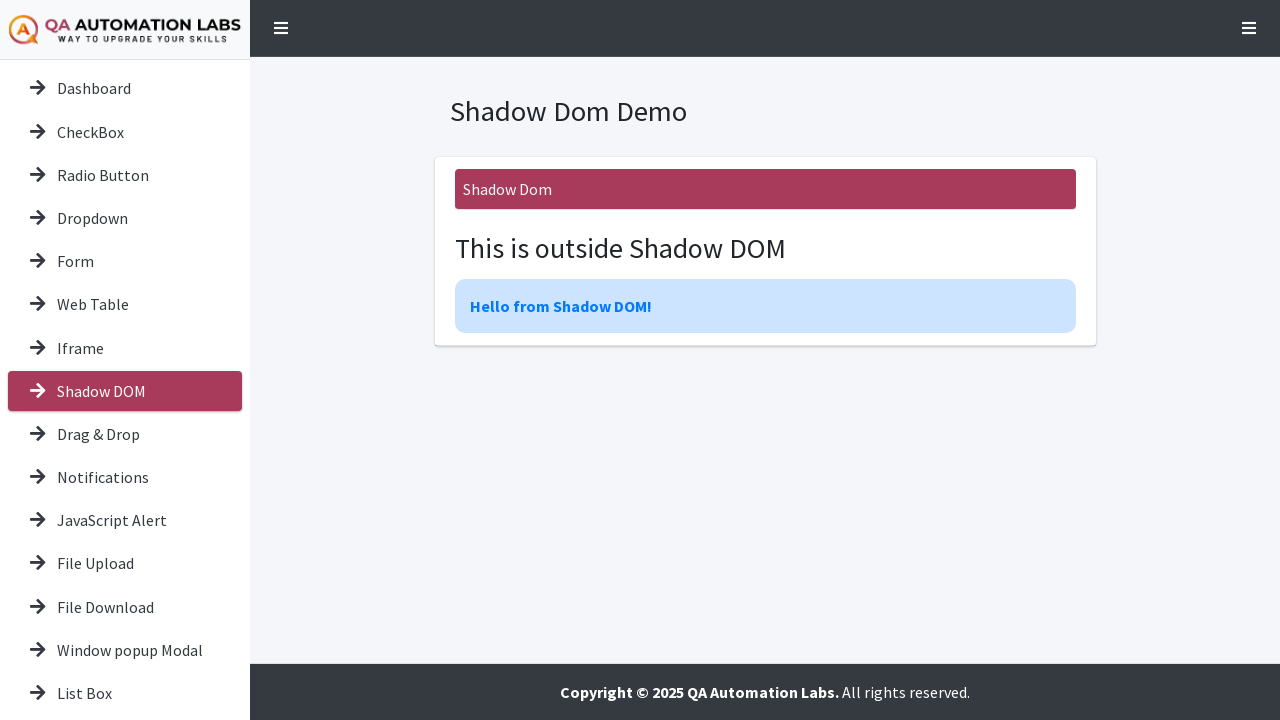

Waited for page to respond after clicking menu item 8
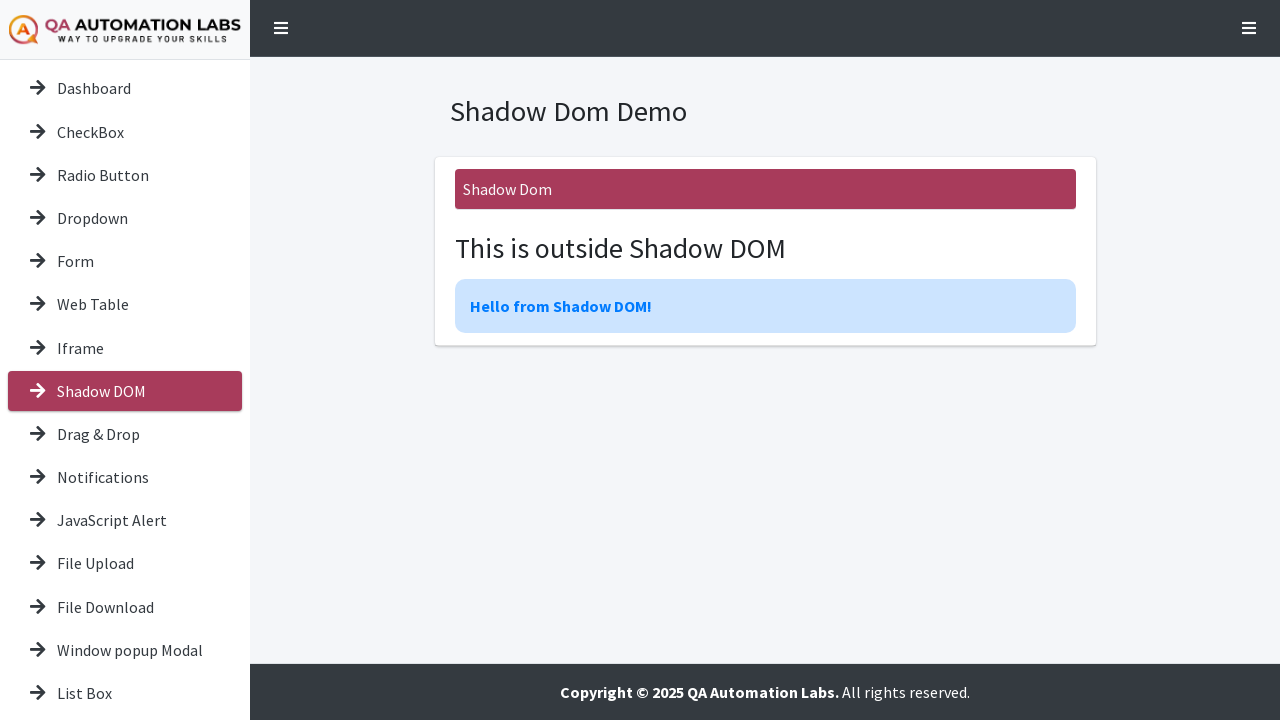

Retrieved text from menu item 9: '
          
            
            Drag & Drop
          
        '
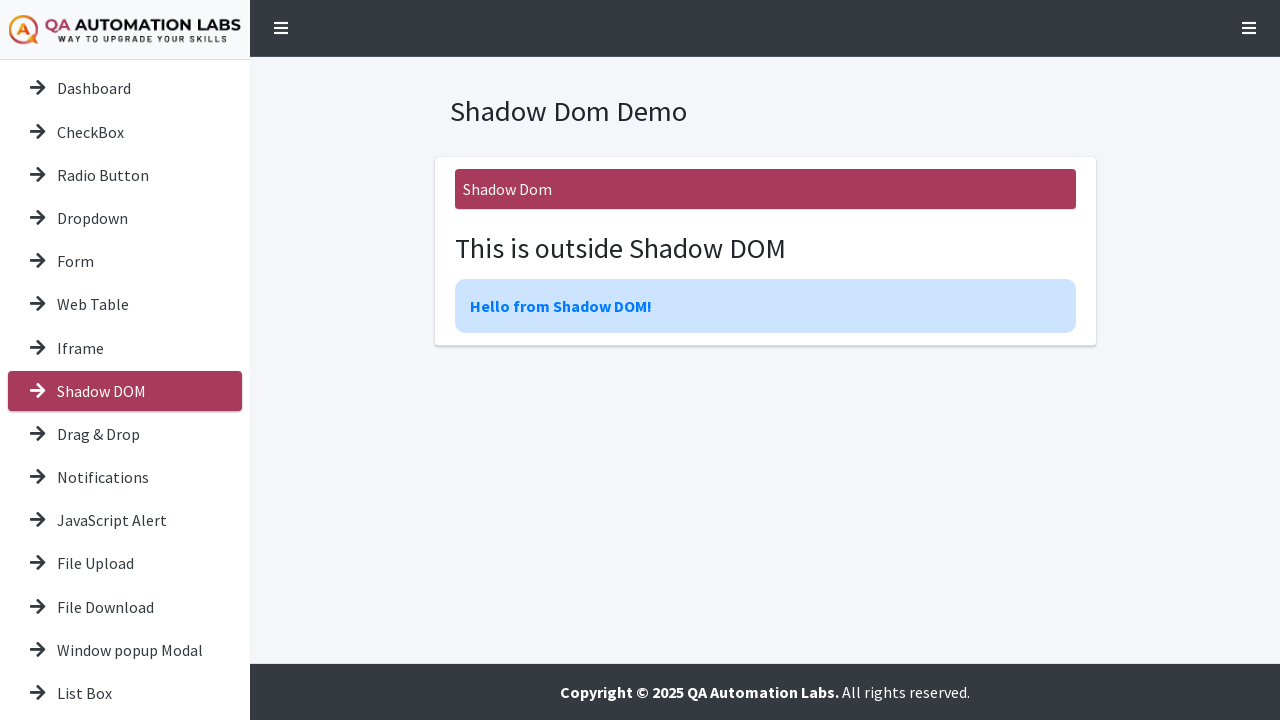

Clicked menu item 9: '
          
            
            Drag & Drop
          
        ' at (125, 436) on ul.nav-sidebar li.nav-item >> nth=8
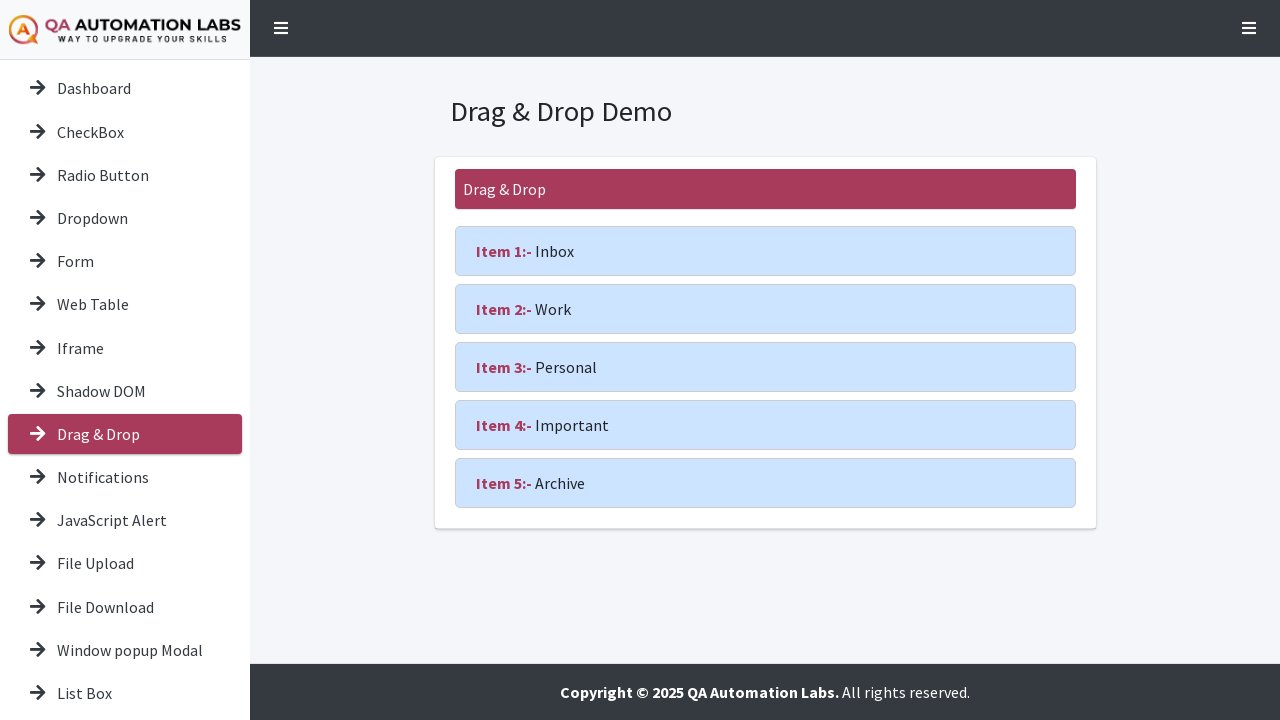

Waited for page to respond after clicking menu item 9
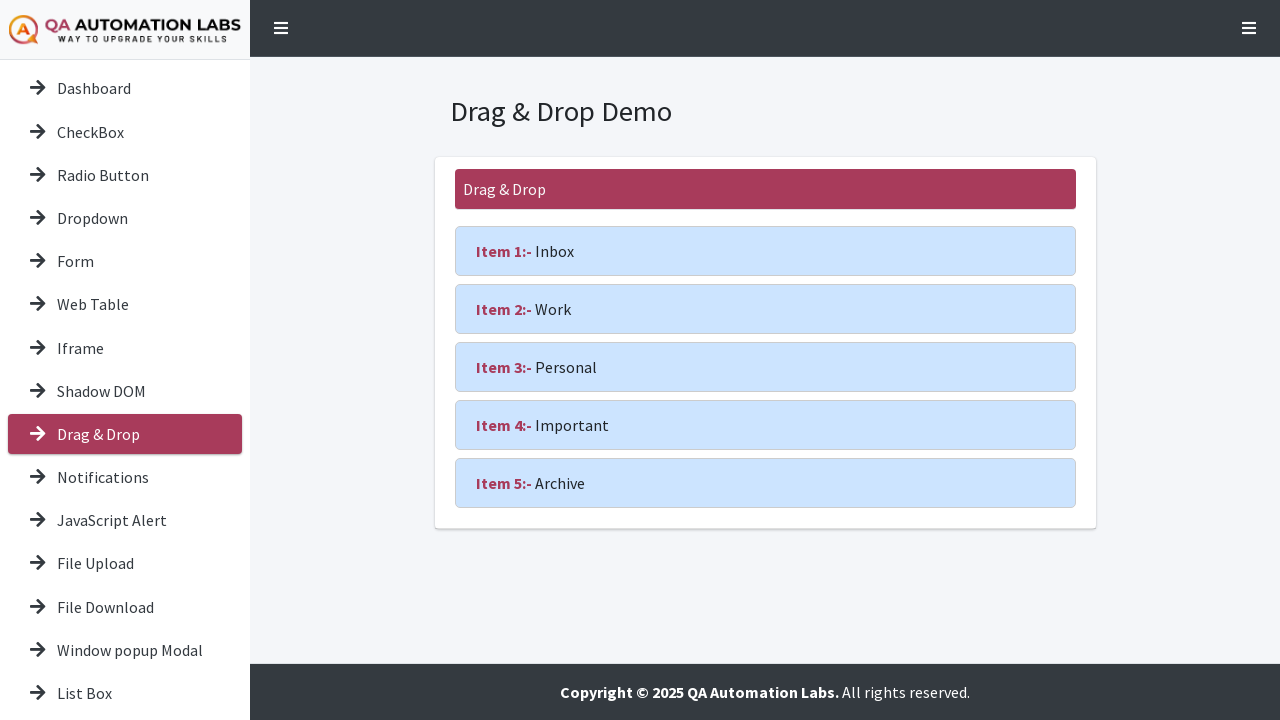

Retrieved text from menu item 10: '
          
            
            
              Notifications
            
          
        '
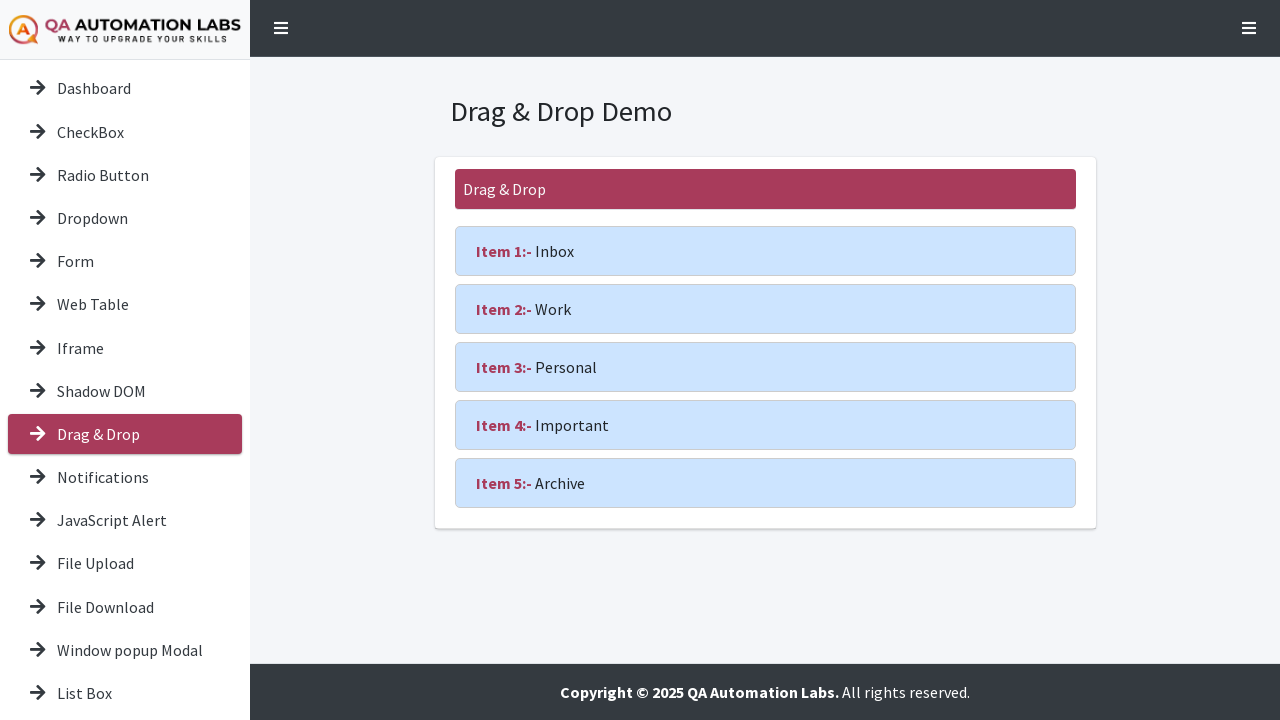

Clicked menu item 10: '
          
            
            
              Notifications
            
          
        ' at (125, 479) on ul.nav-sidebar li.nav-item >> nth=9
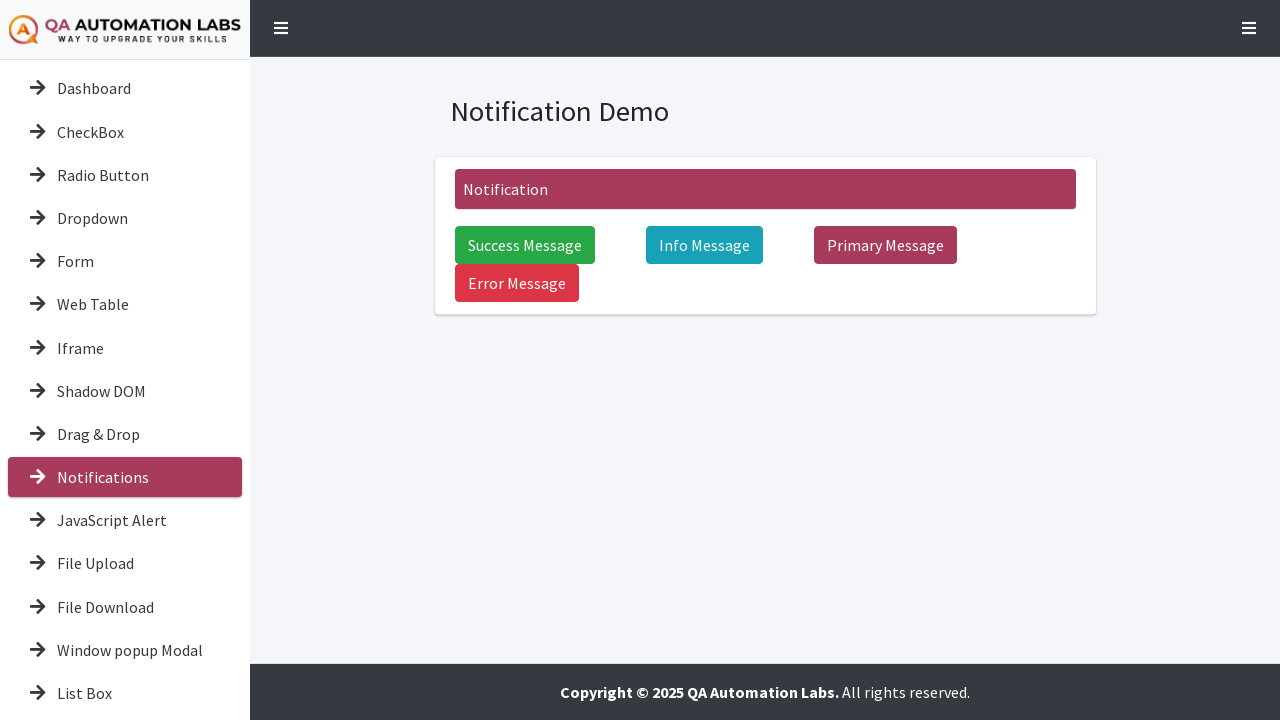

Waited for page to respond after clicking menu item 10
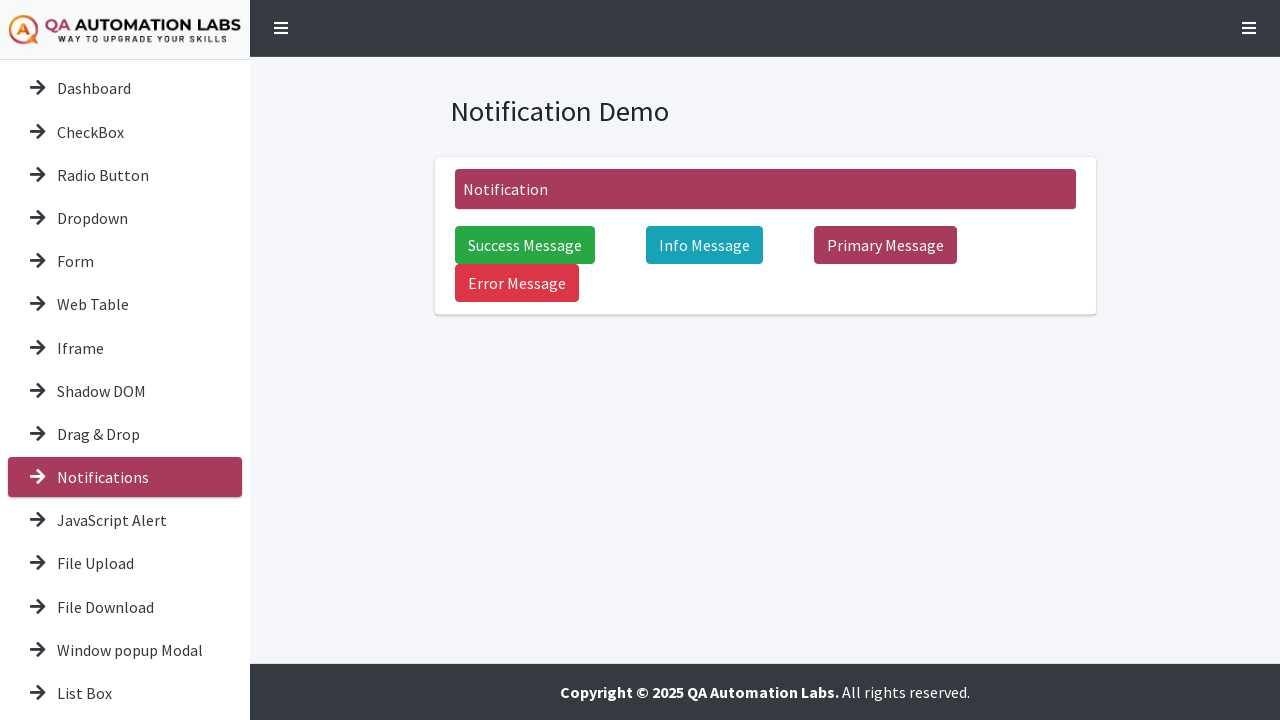

Retrieved text from menu item 11: '
          
            
            JavaScript Alert
          
        '
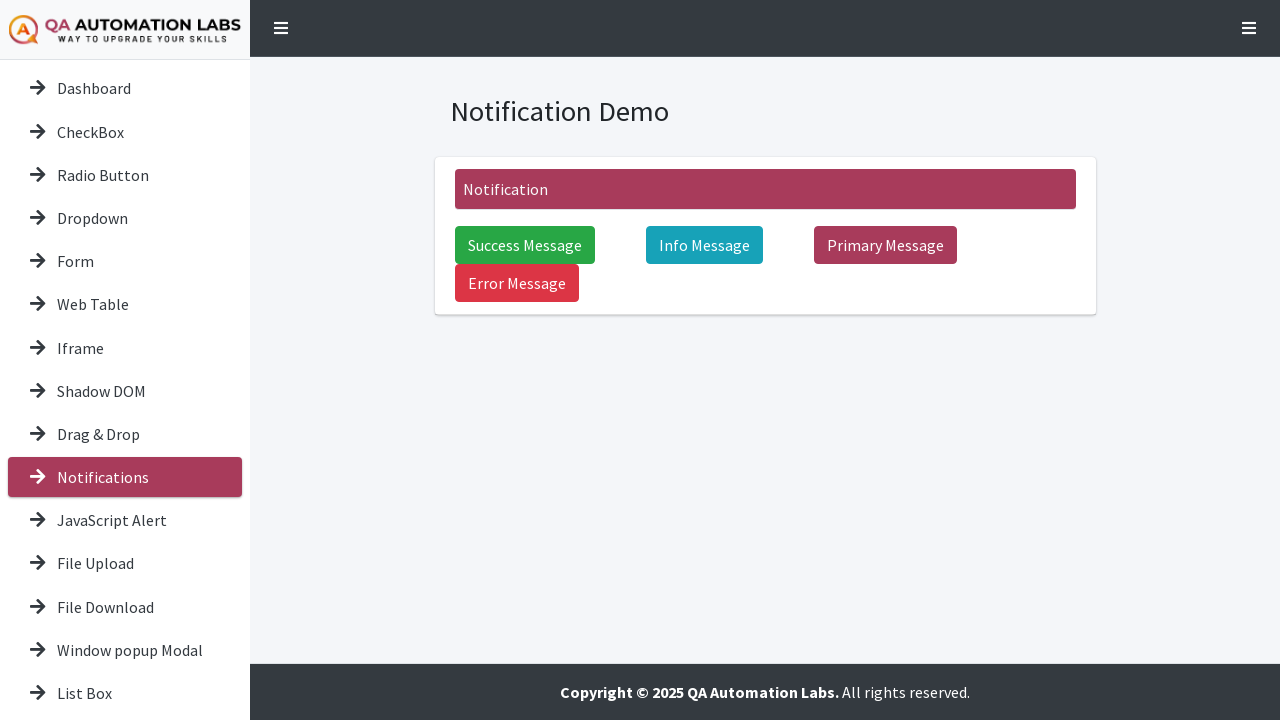

Clicked menu item 11: '
          
            
            JavaScript Alert
          
        ' at (125, 522) on ul.nav-sidebar li.nav-item >> nth=10
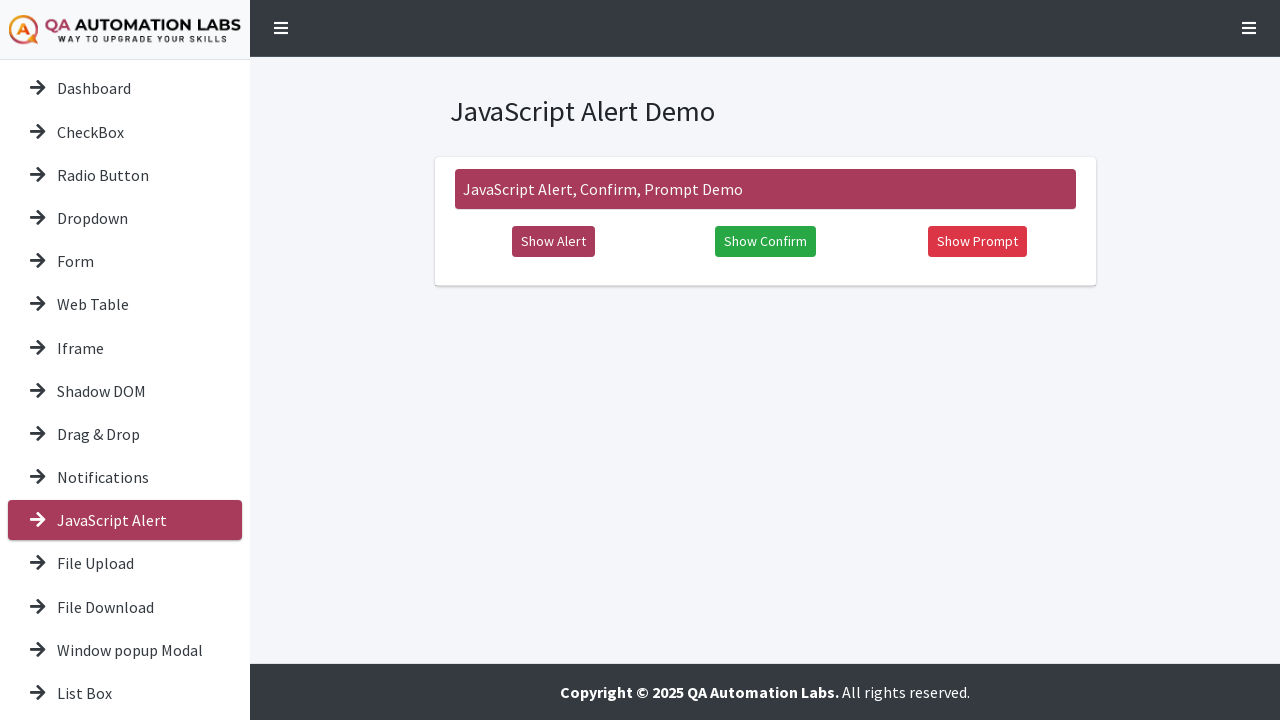

Waited for page to respond after clicking menu item 11
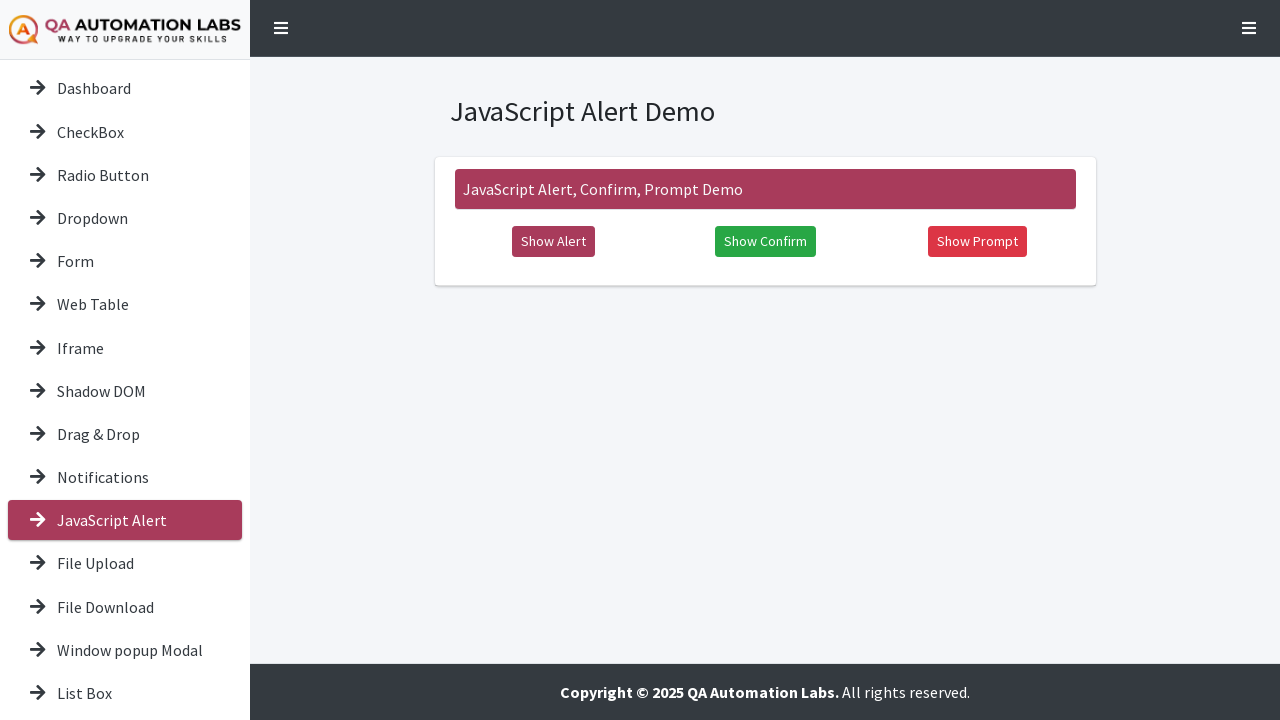

Retrieved text from menu item 12: '
          
            
            File Upload
          
        '
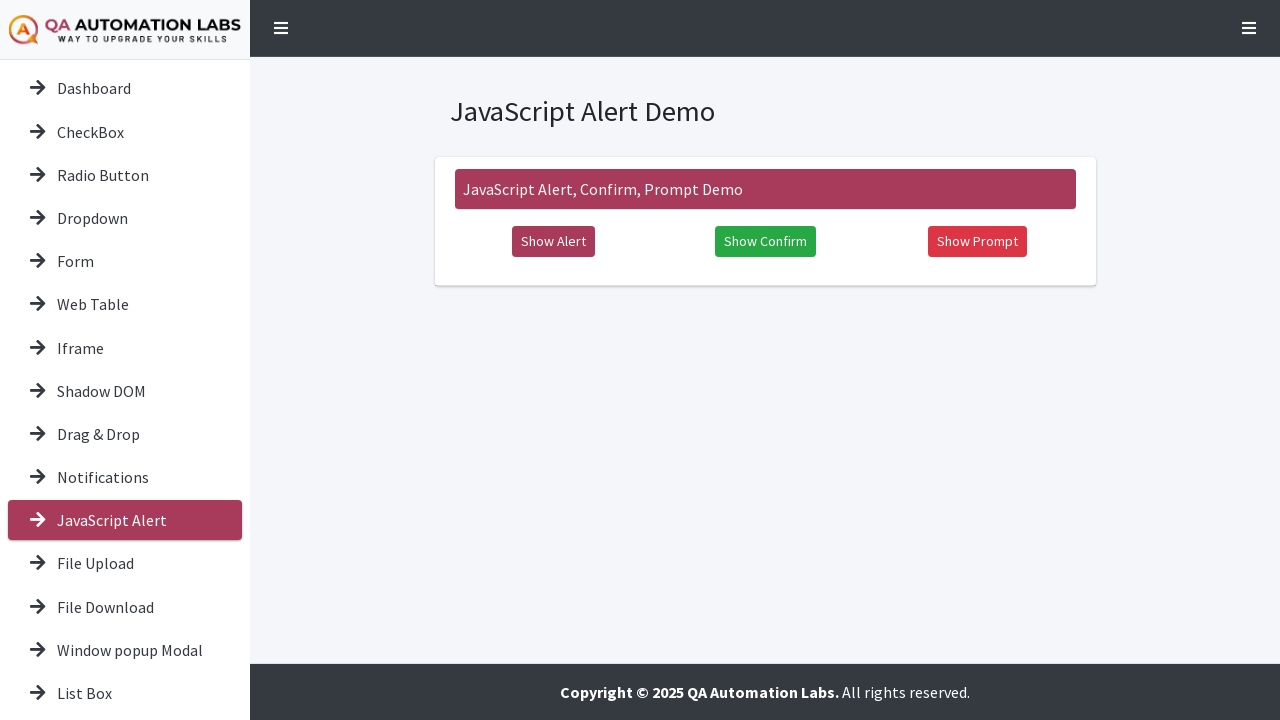

Clicked menu item 12: '
          
            
            File Upload
          
        ' at (125, 565) on ul.nav-sidebar li.nav-item >> nth=11
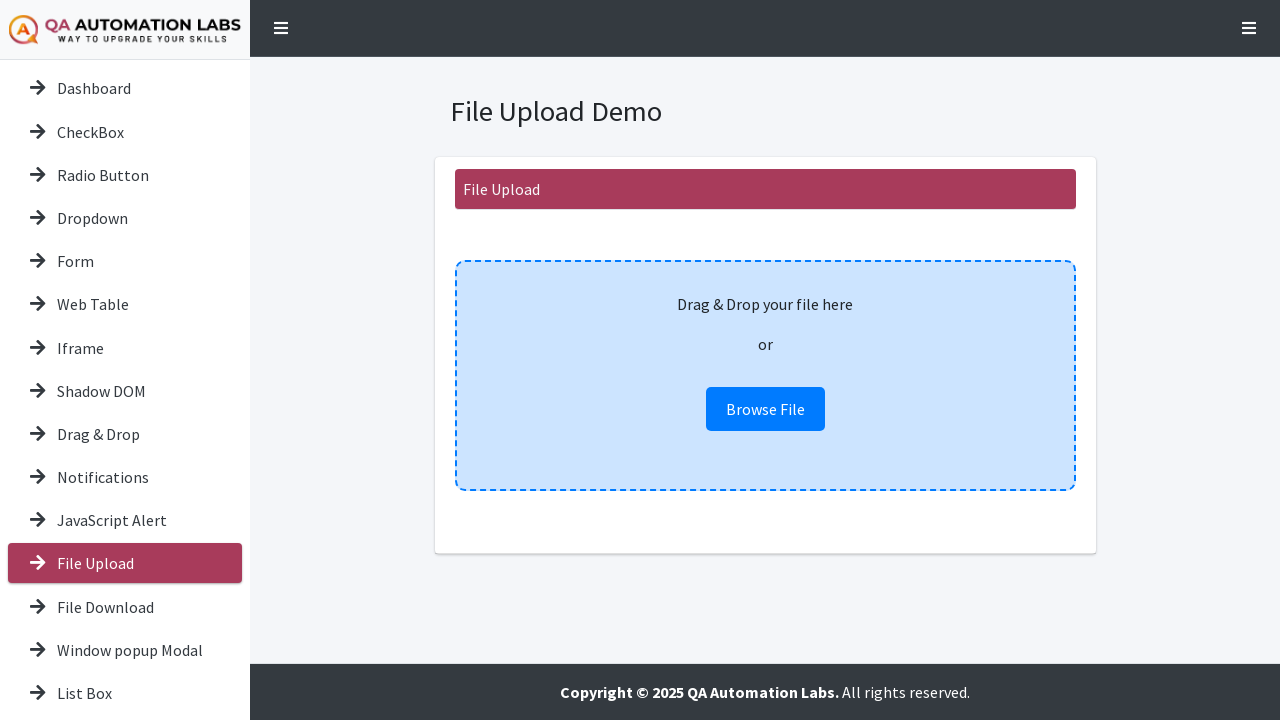

Waited for page to respond after clicking menu item 12
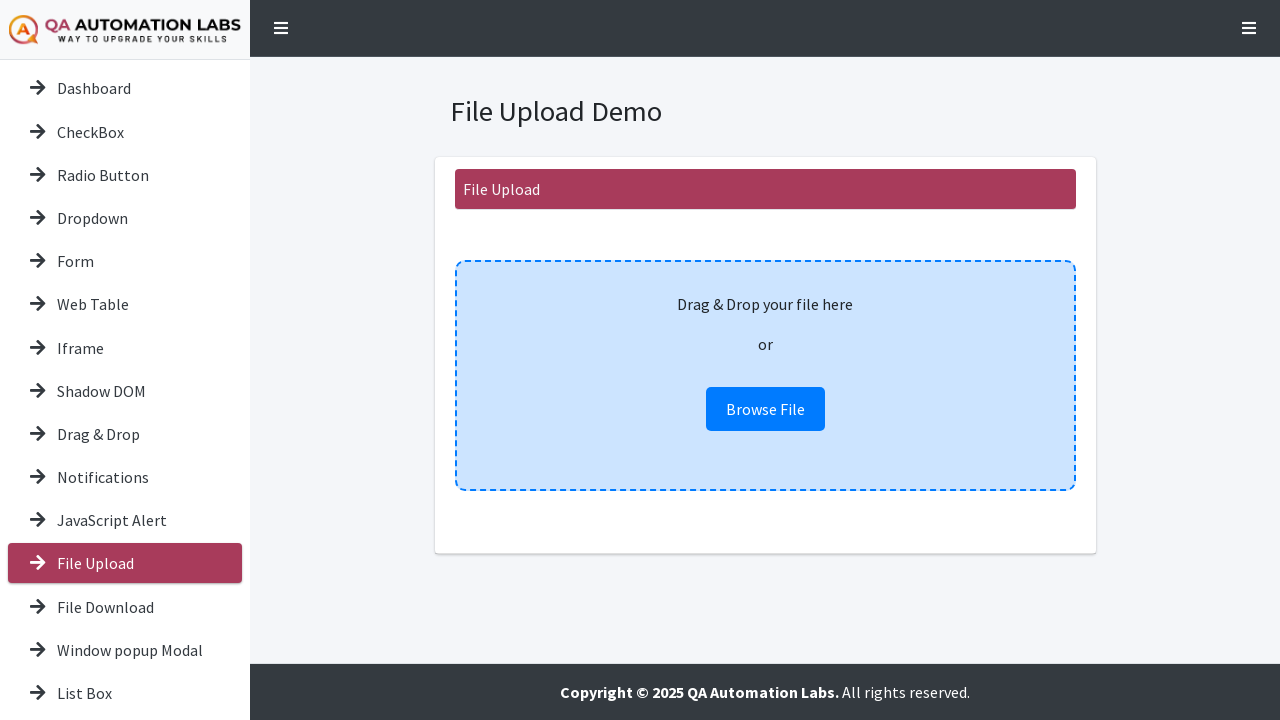

Retrieved text from menu item 13: '
          
            
            File Download
          
        '
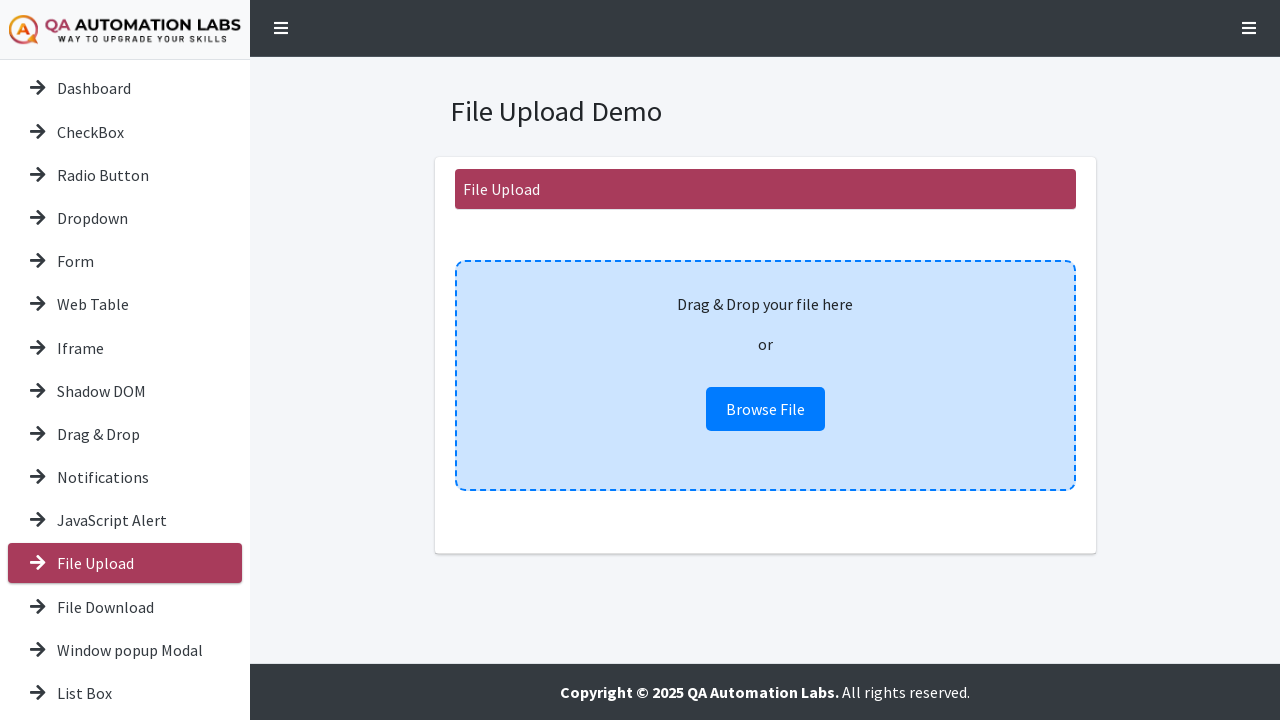

Clicked menu item 13: '
          
            
            File Download
          
        ' at (125, 608) on ul.nav-sidebar li.nav-item >> nth=12
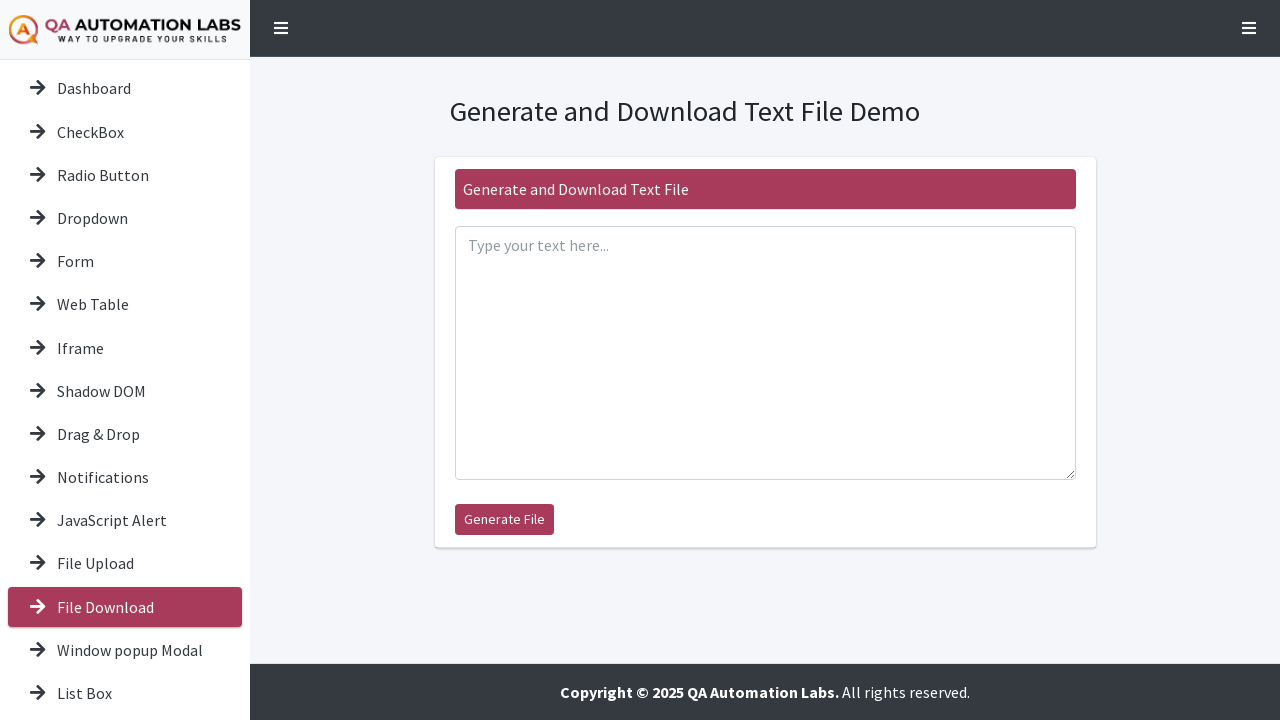

Waited for page to respond after clicking menu item 13
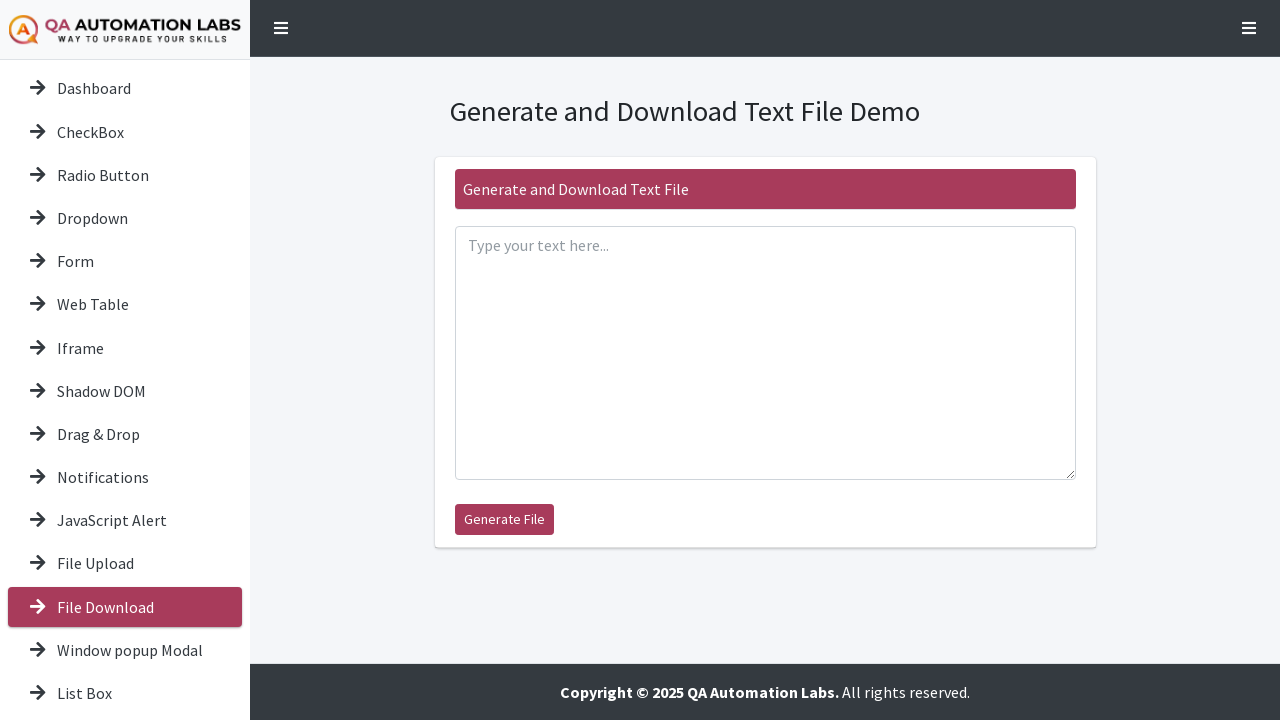

Retrieved text from menu item 14: '
          
            
            Window popup Modal
          
        '
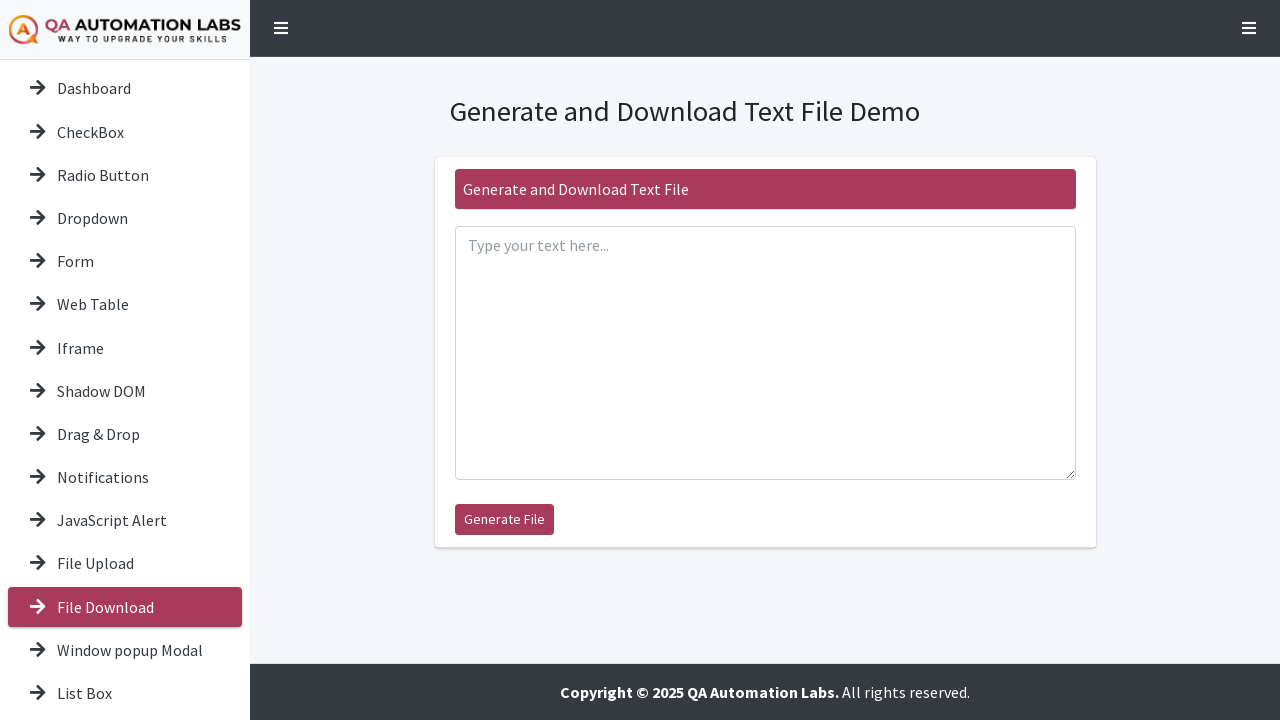

Clicked menu item 14: '
          
            
            Window popup Modal
          
        ' at (125, 651) on ul.nav-sidebar li.nav-item >> nth=13
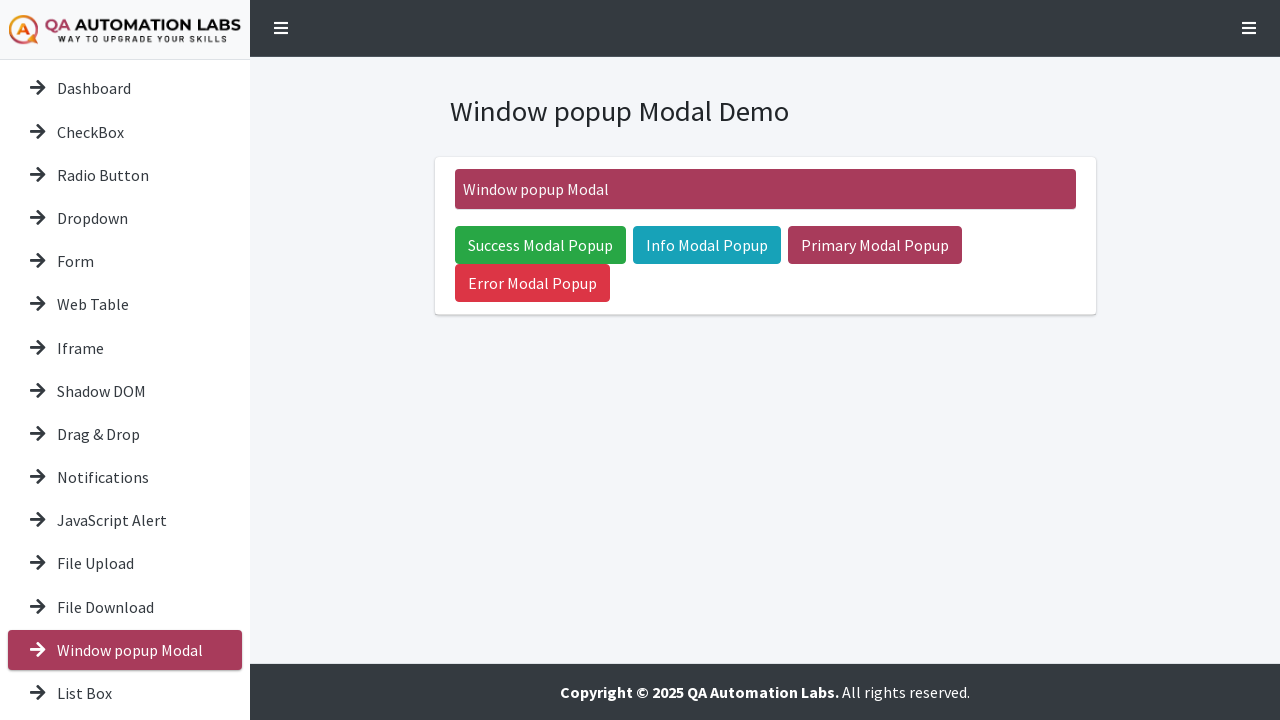

Waited for page to respond after clicking menu item 14
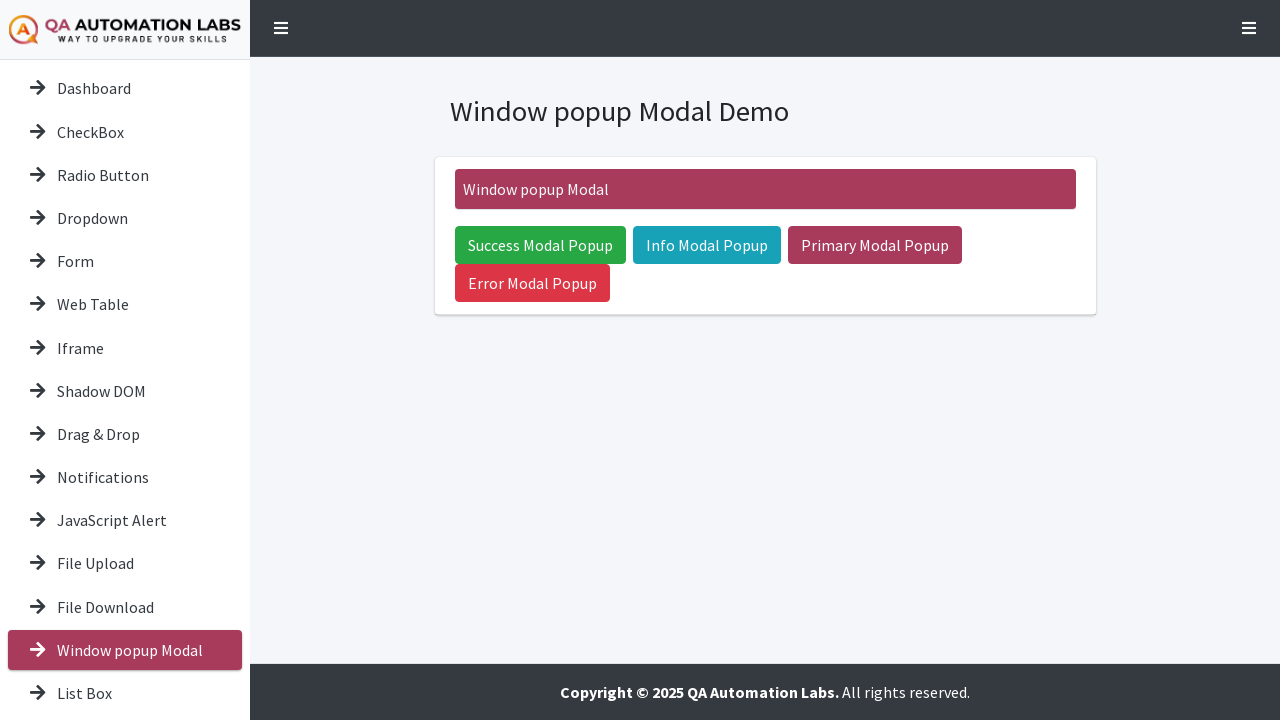

Retrieved text from menu item 15: '
          
            
            List Box
          
        '
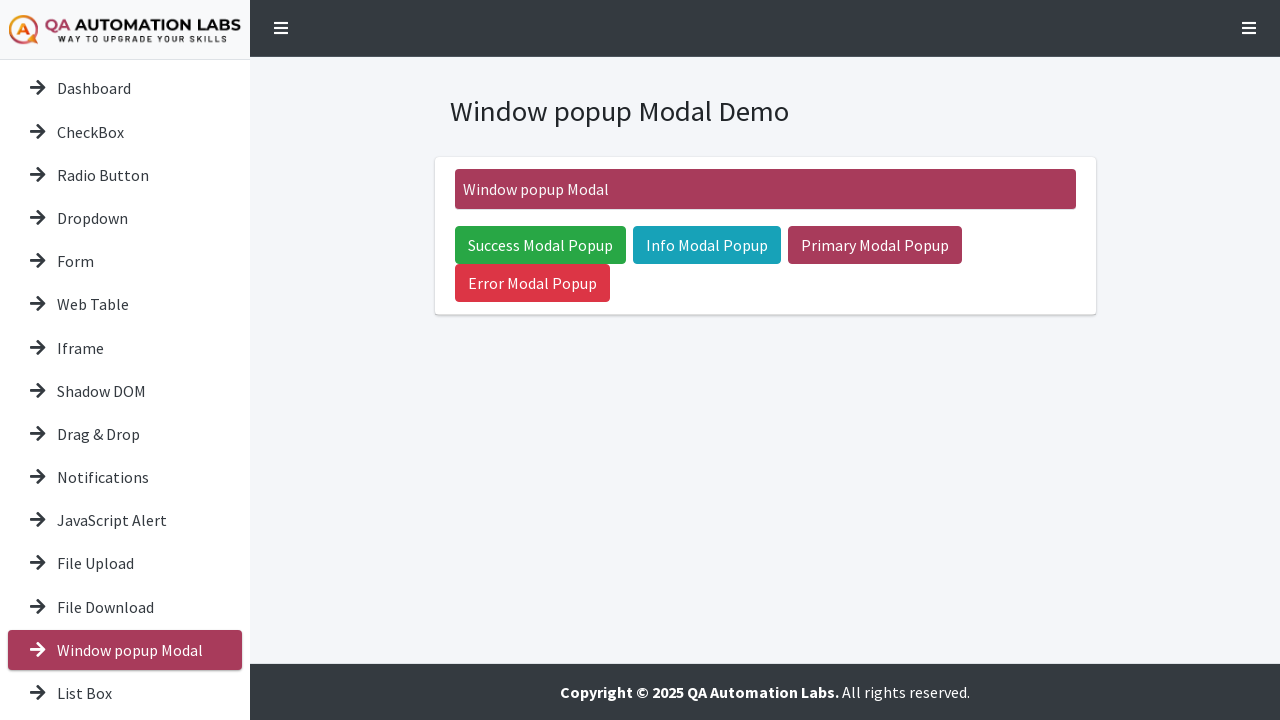

Clicked menu item 15: '
          
            
            List Box
          
        ' at (125, 695) on ul.nav-sidebar li.nav-item >> nth=14
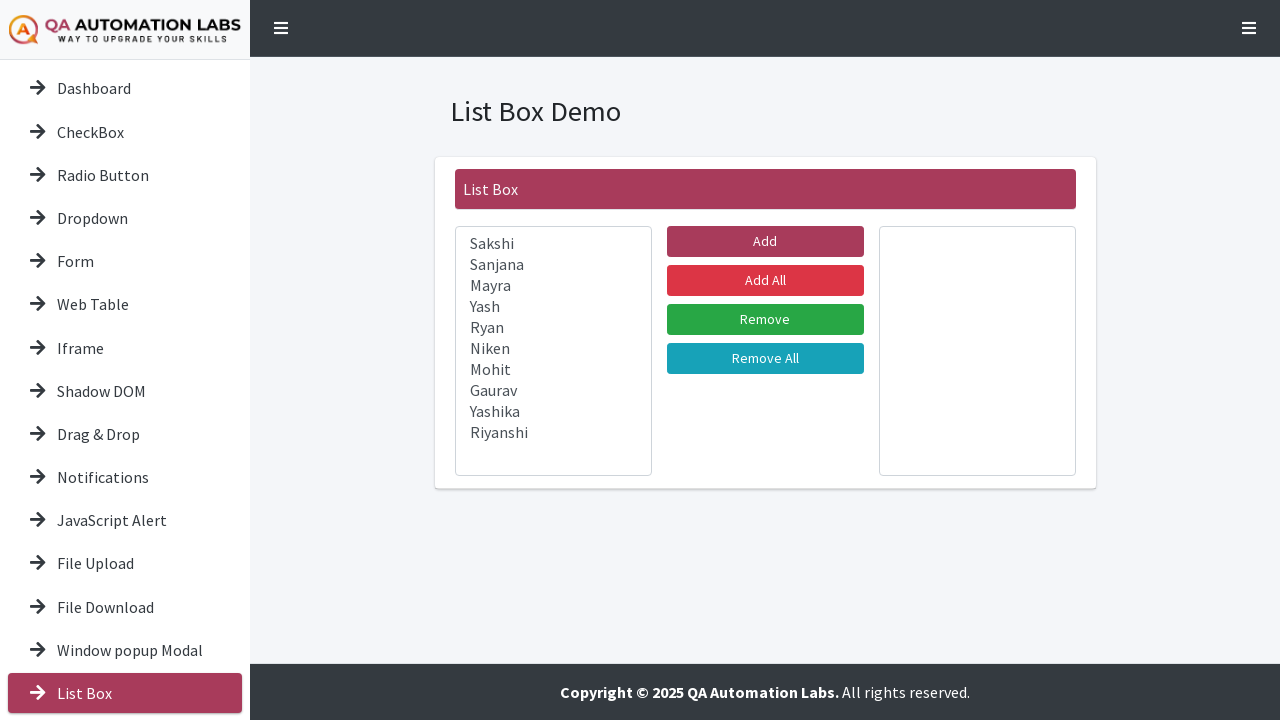

Waited for page to respond after clicking menu item 15
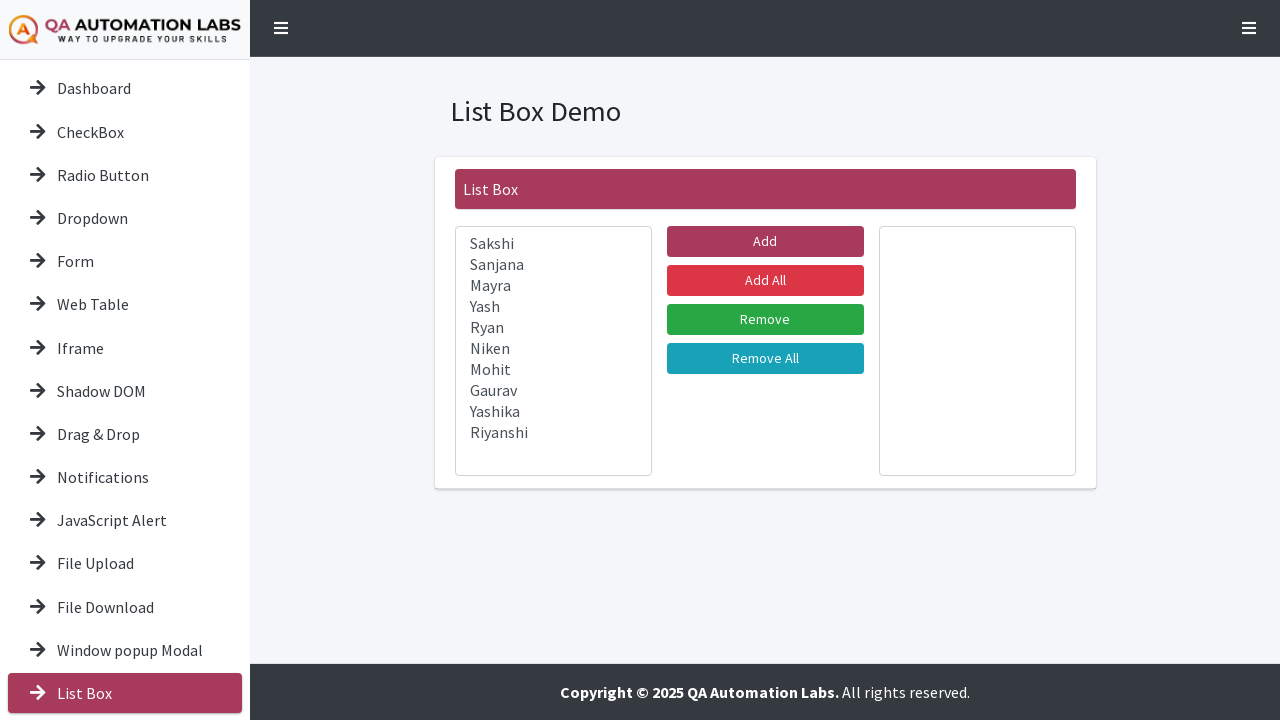

Retrieved text from menu item 16: '
          
            
            Slider
          
        '
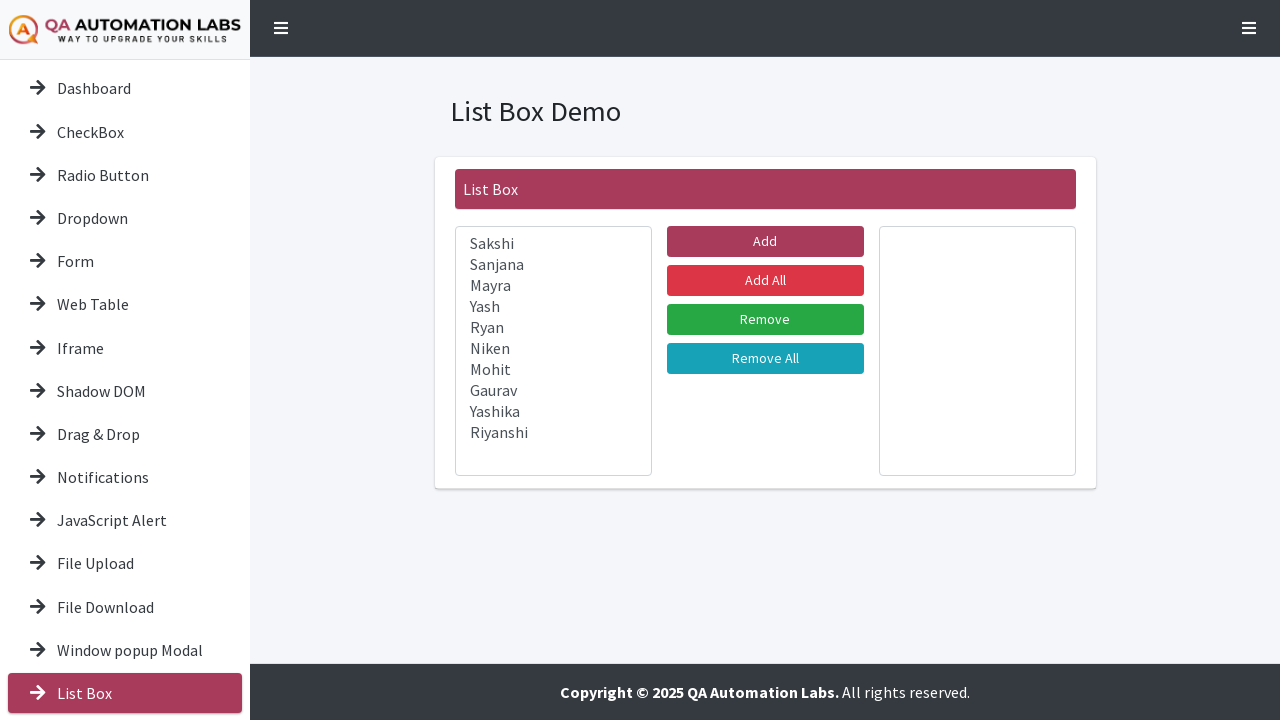

Clicked menu item 16: '
          
            
            Slider
          
        ' at (125, 699) on ul.nav-sidebar li.nav-item >> nth=15
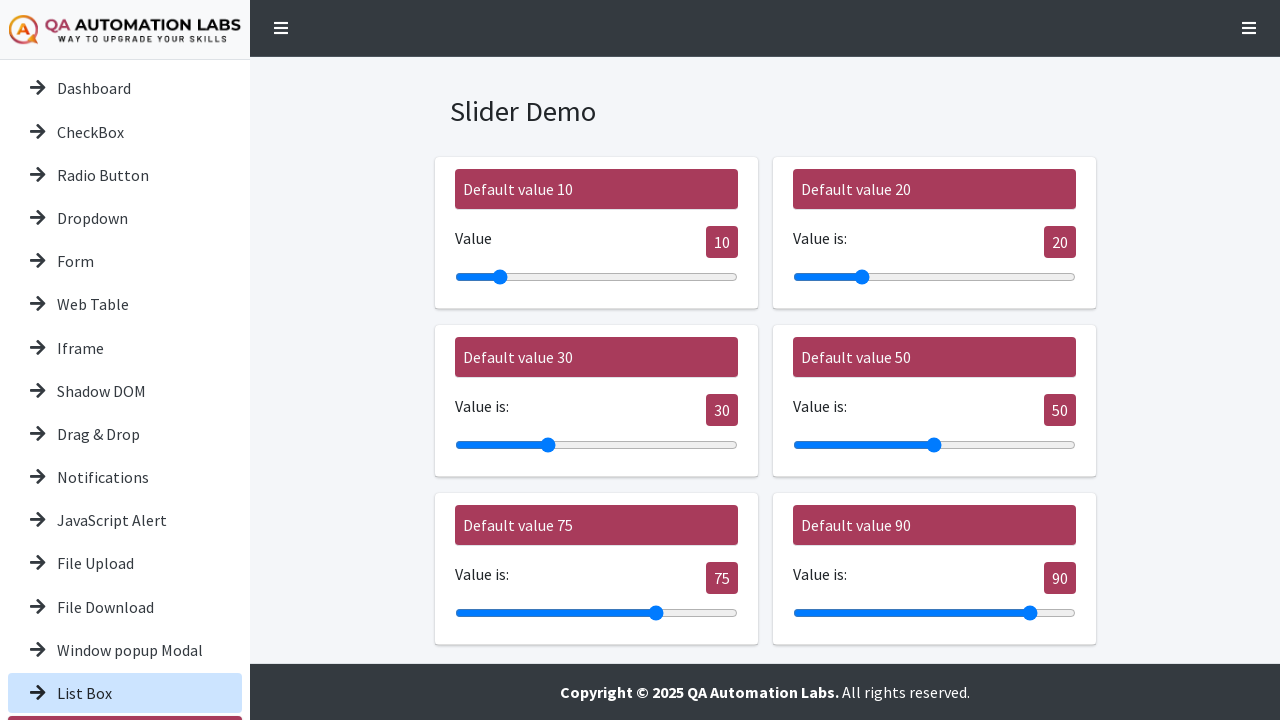

Waited for page to respond after clicking menu item 16
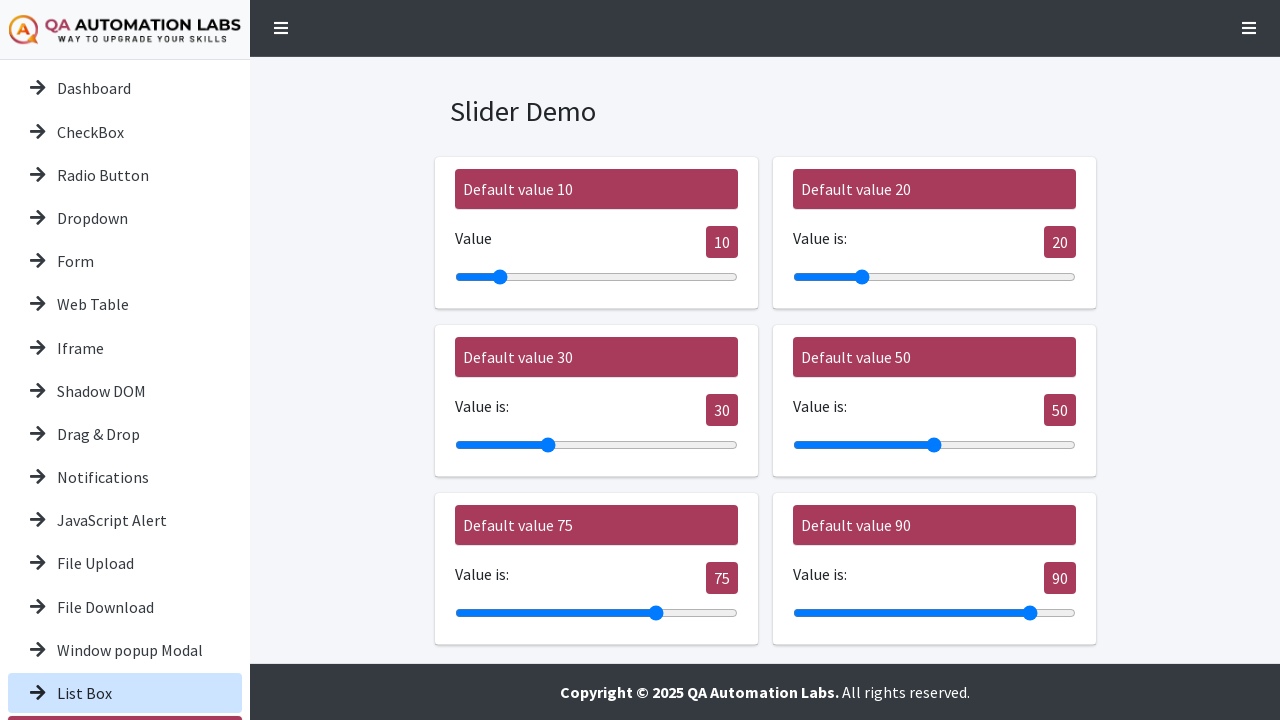

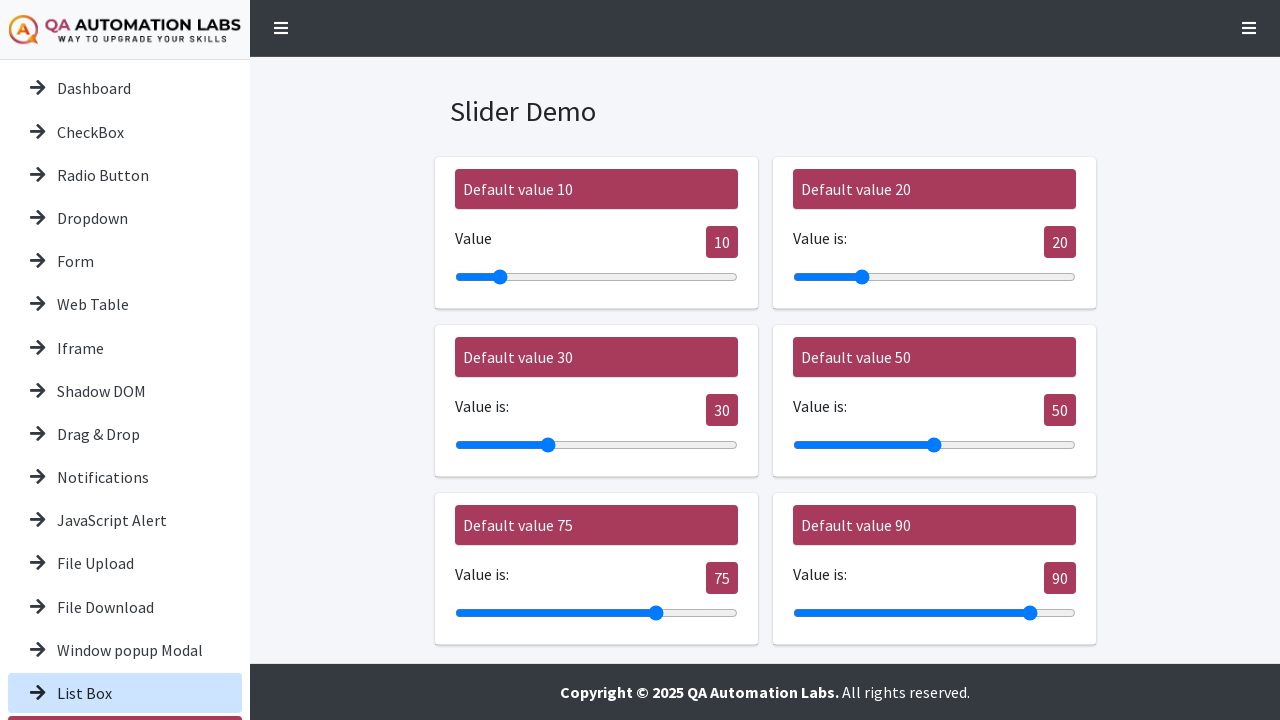